Tests the add/delete elements functionality by clicking the "Add Element" button 20 times to create delete buttons, then clicking all 20 delete buttons to remove them, and verifying all were deleted.

Starting URL: http://the-internet.herokuapp.com/add_remove_elements/

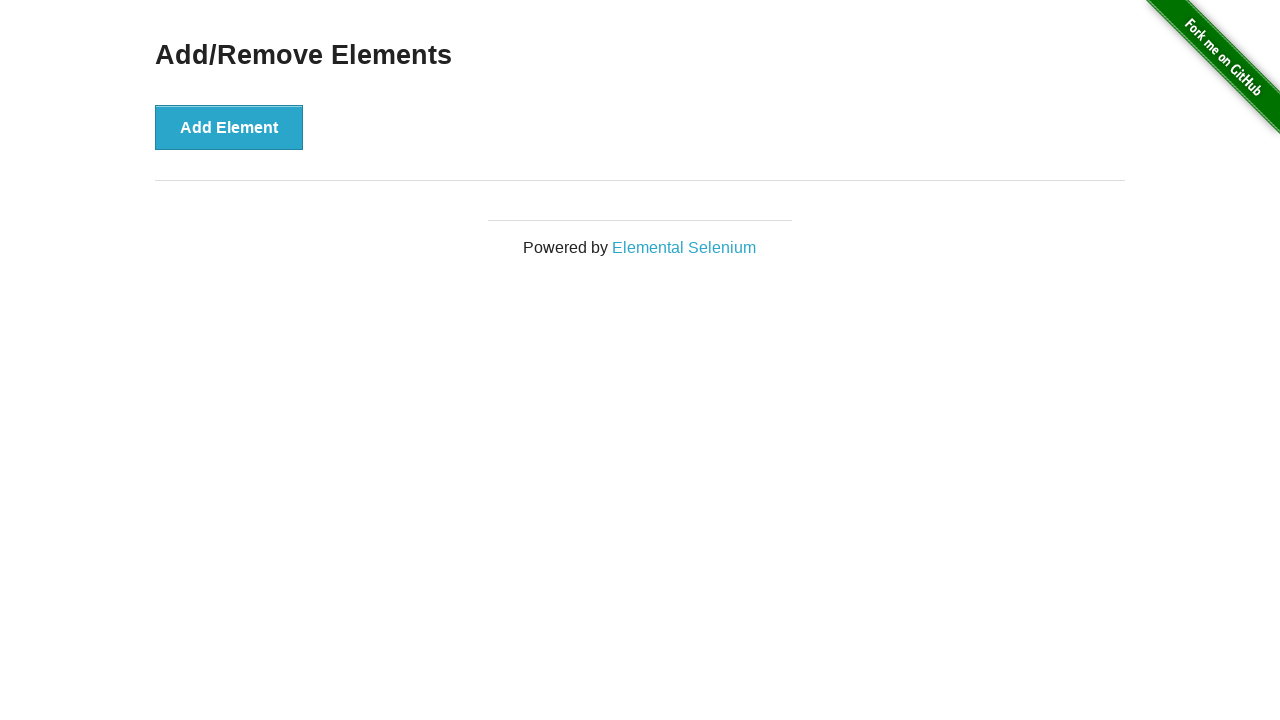

Clicked 'Add Element' button (iteration 1/20) at (229, 127) on xpath=//button[.='Add Element']
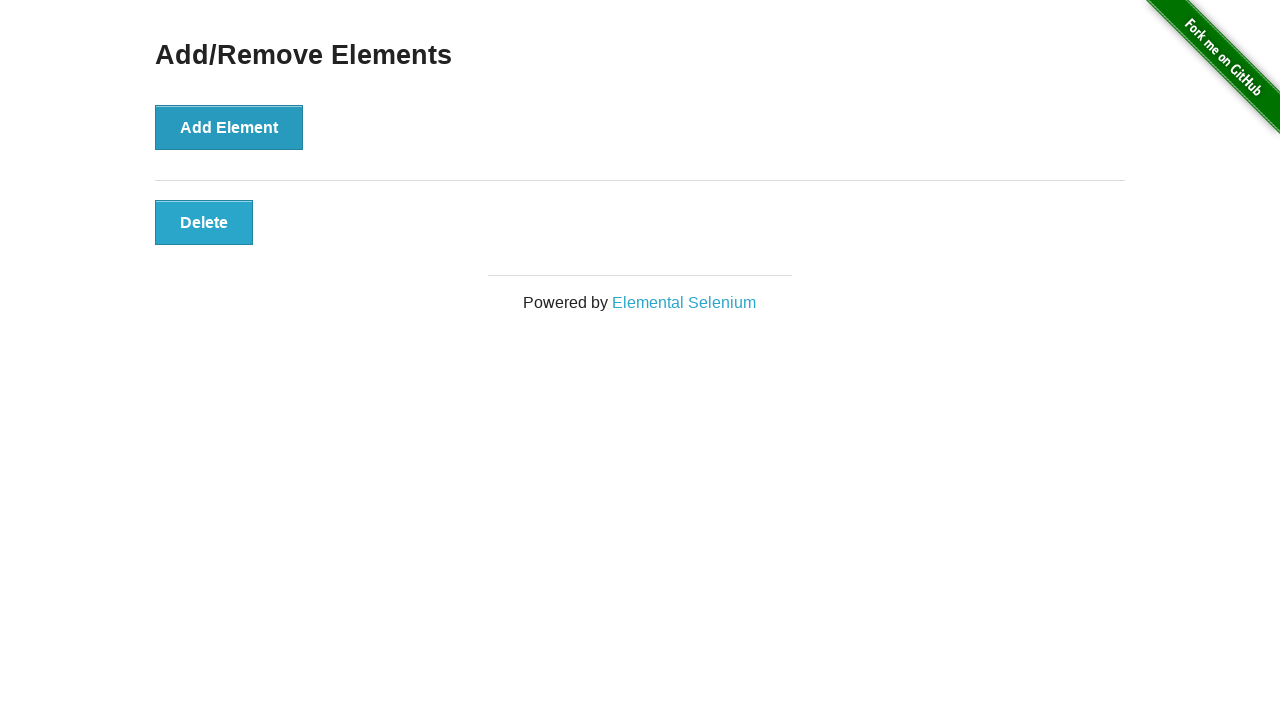

Clicked 'Add Element' button (iteration 2/20) at (229, 127) on xpath=//button[.='Add Element']
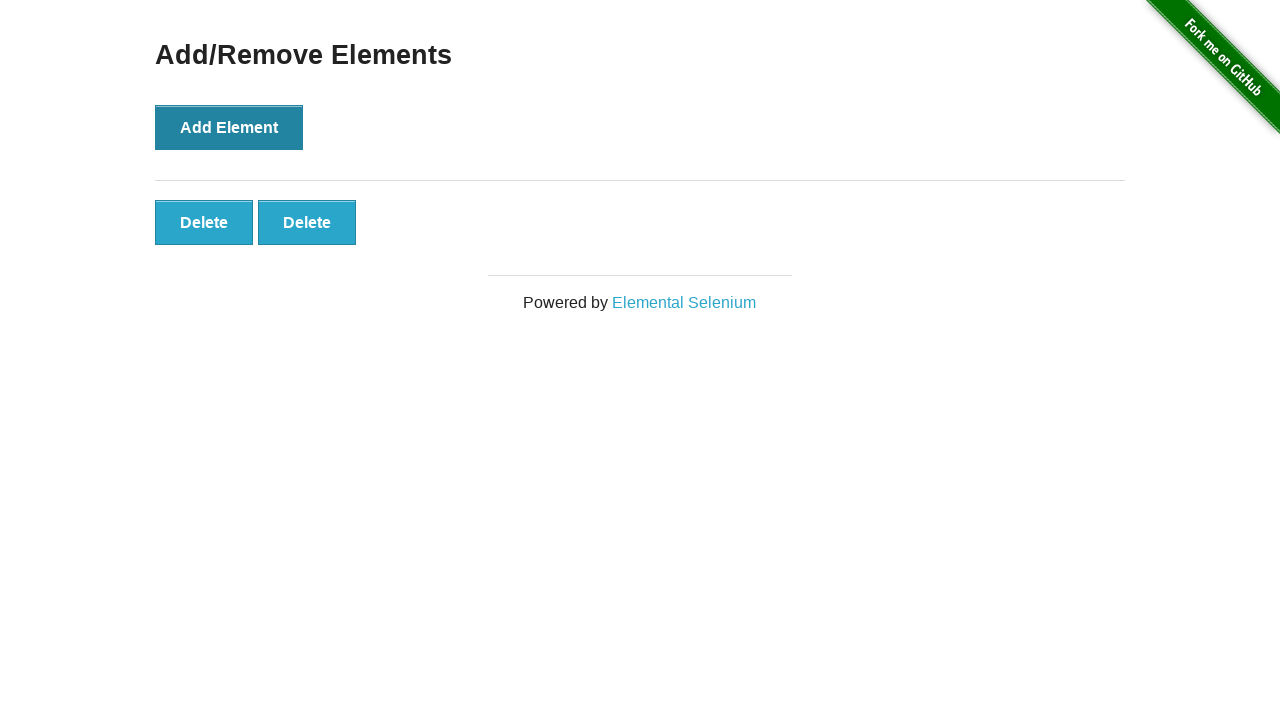

Clicked 'Add Element' button (iteration 3/20) at (229, 127) on xpath=//button[.='Add Element']
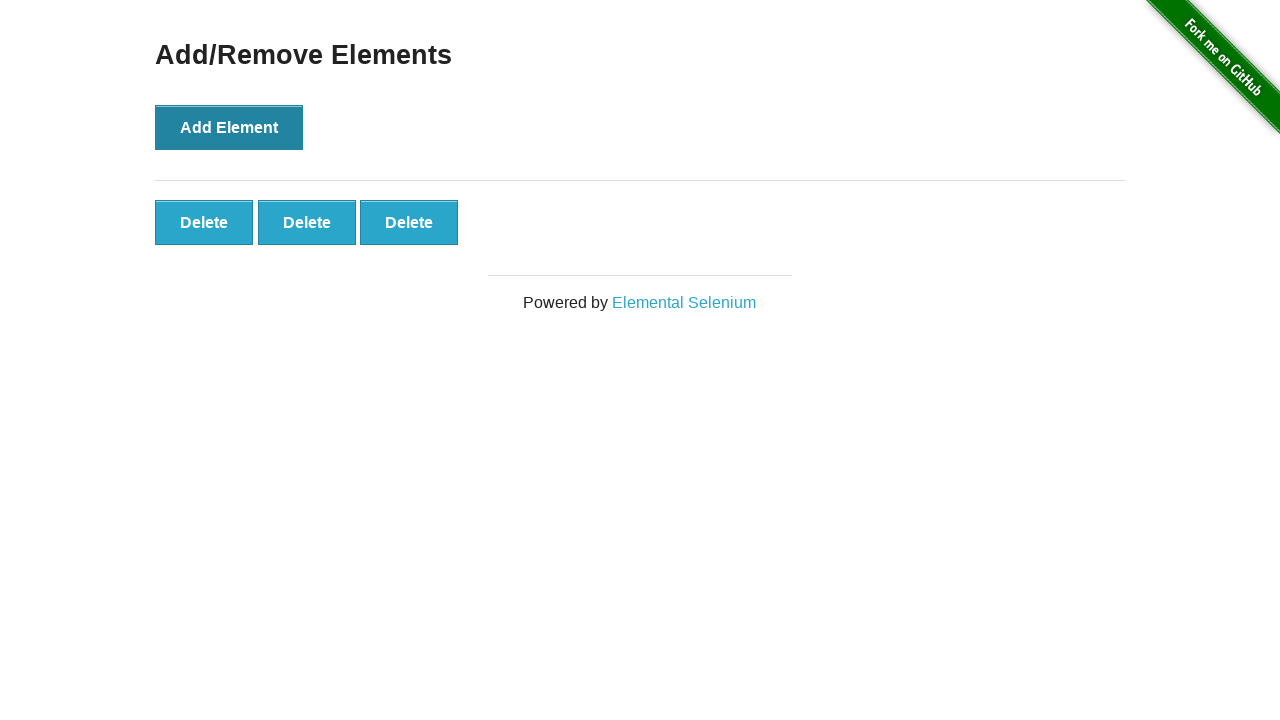

Clicked 'Add Element' button (iteration 4/20) at (229, 127) on xpath=//button[.='Add Element']
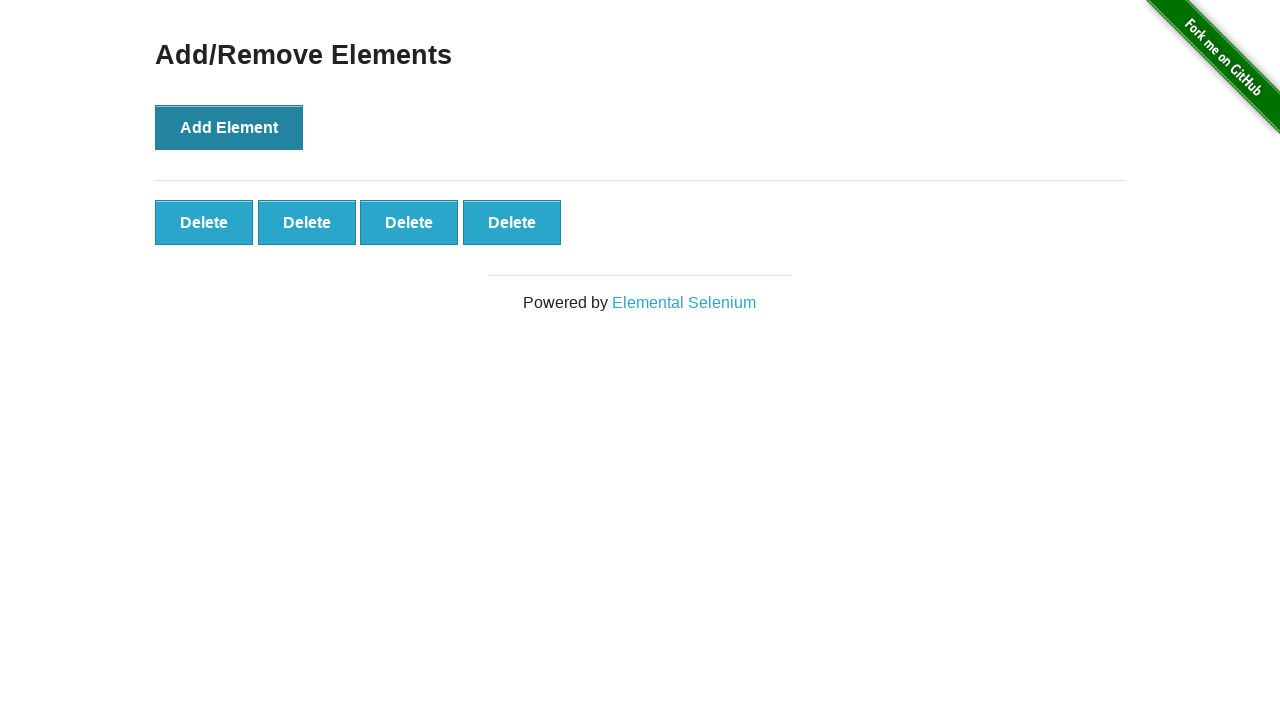

Clicked 'Add Element' button (iteration 5/20) at (229, 127) on xpath=//button[.='Add Element']
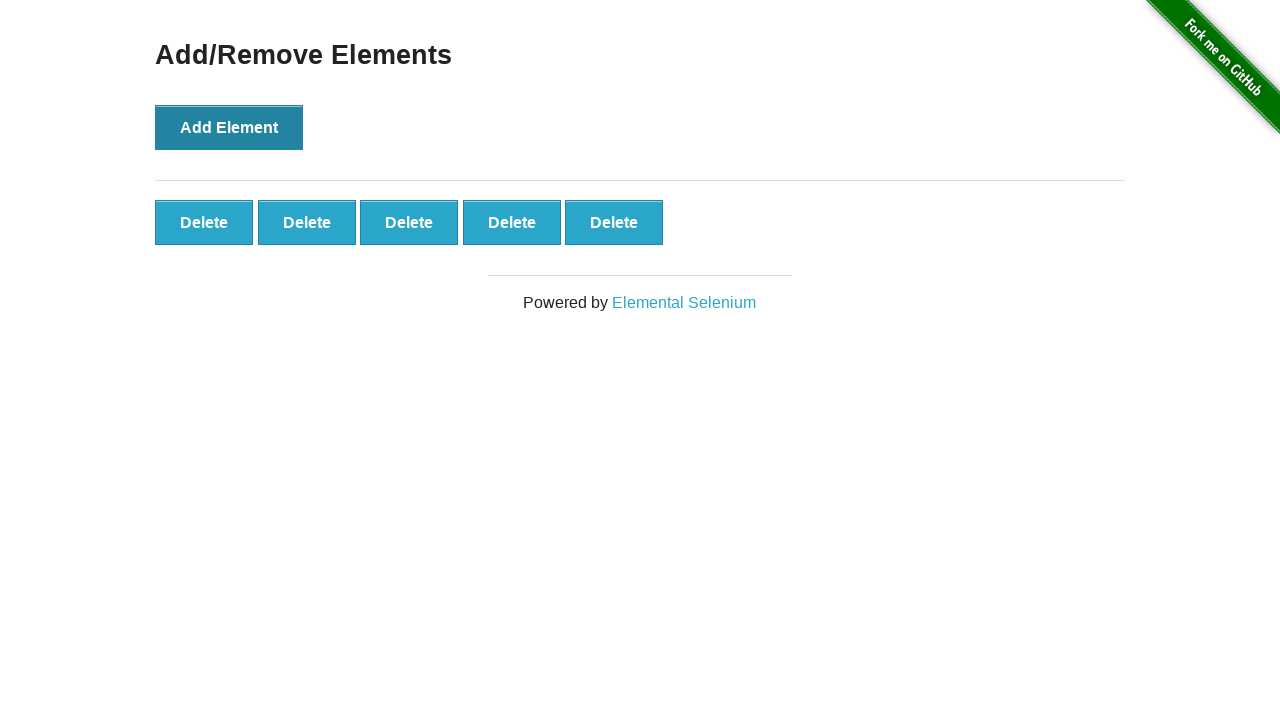

Clicked 'Add Element' button (iteration 6/20) at (229, 127) on xpath=//button[.='Add Element']
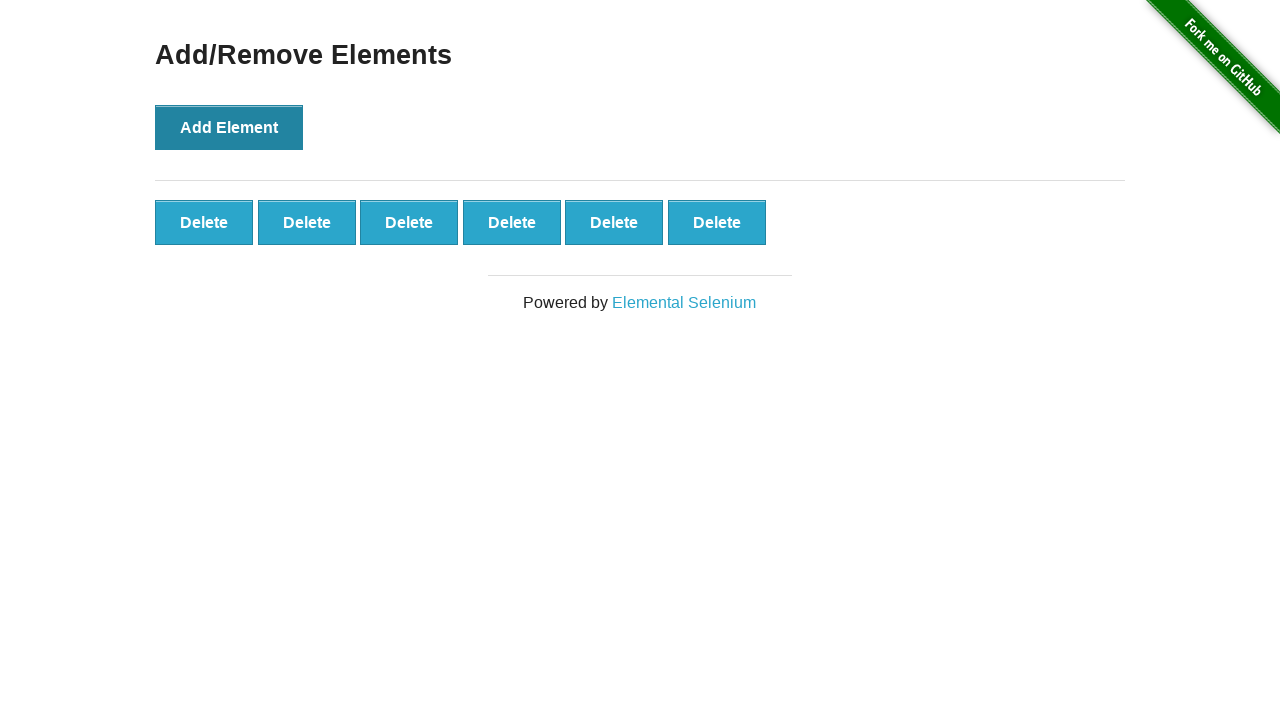

Clicked 'Add Element' button (iteration 7/20) at (229, 127) on xpath=//button[.='Add Element']
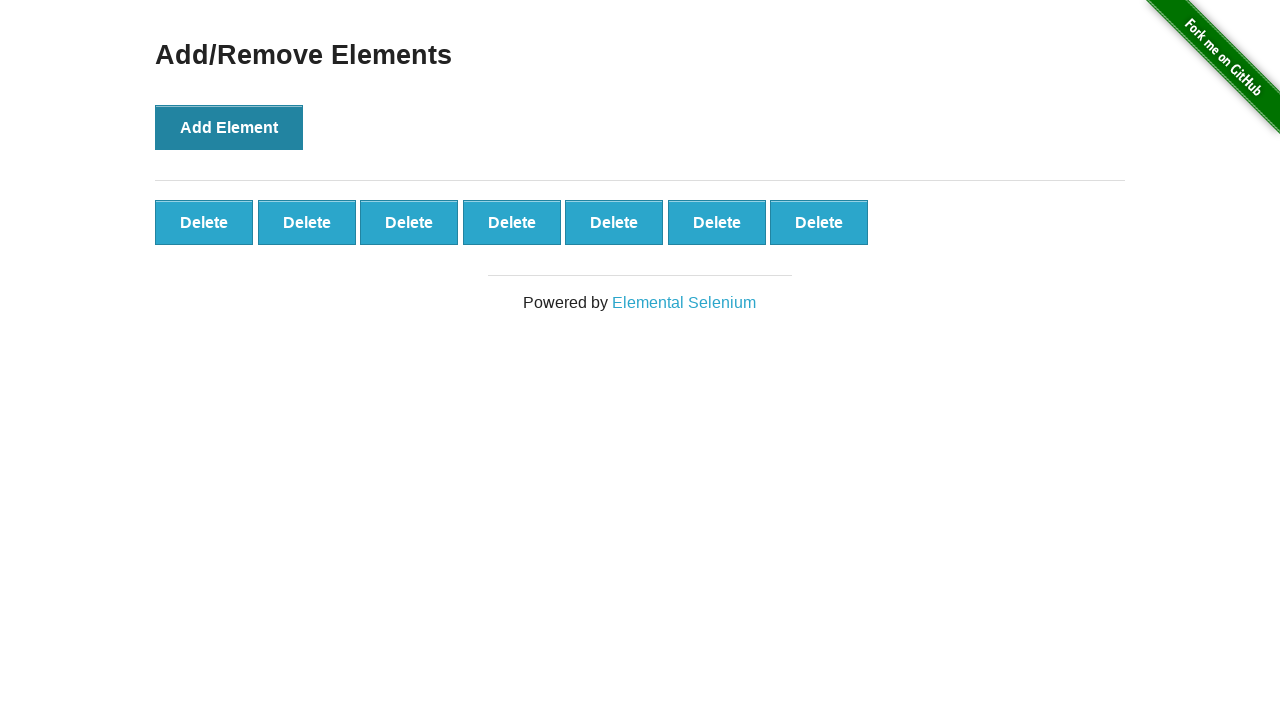

Clicked 'Add Element' button (iteration 8/20) at (229, 127) on xpath=//button[.='Add Element']
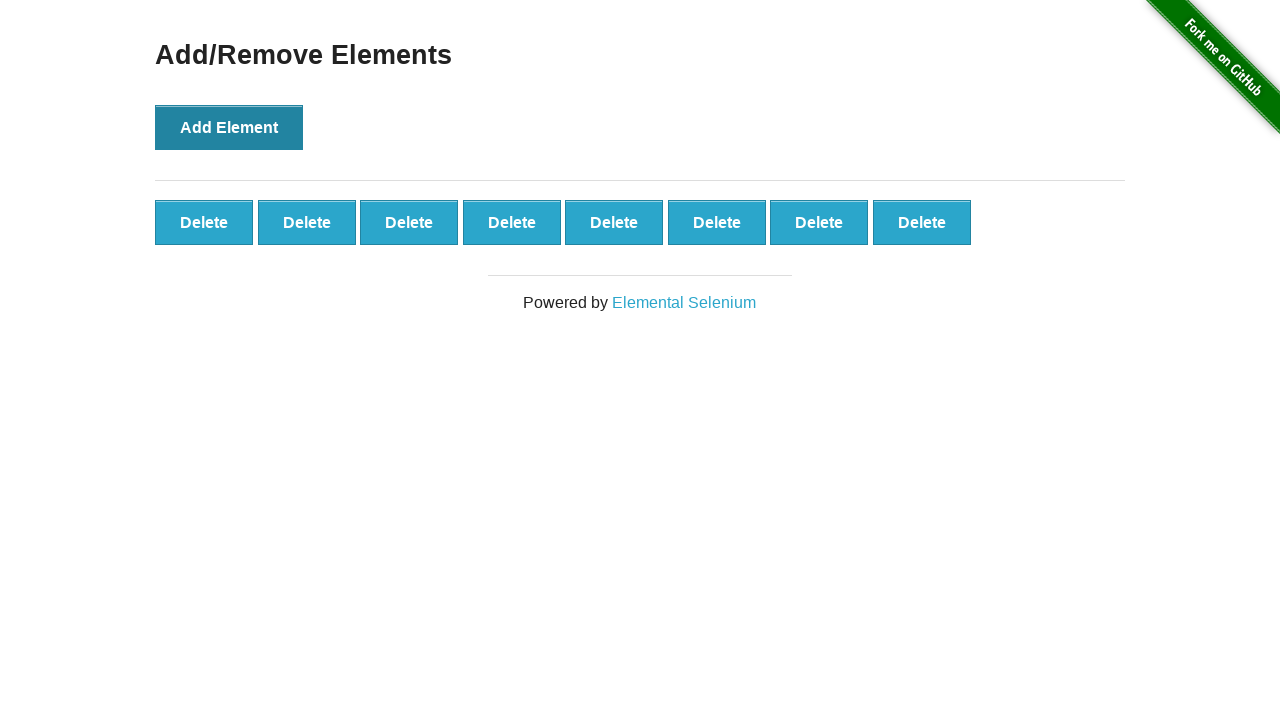

Clicked 'Add Element' button (iteration 9/20) at (229, 127) on xpath=//button[.='Add Element']
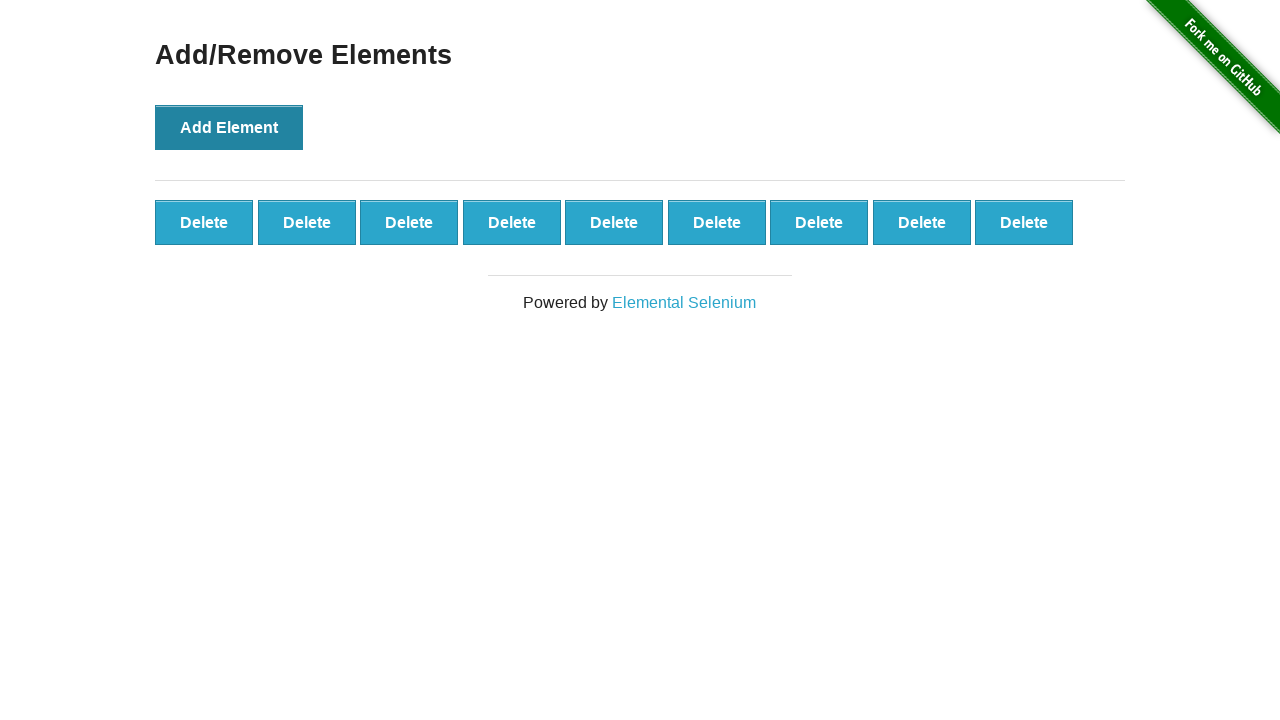

Clicked 'Add Element' button (iteration 10/20) at (229, 127) on xpath=//button[.='Add Element']
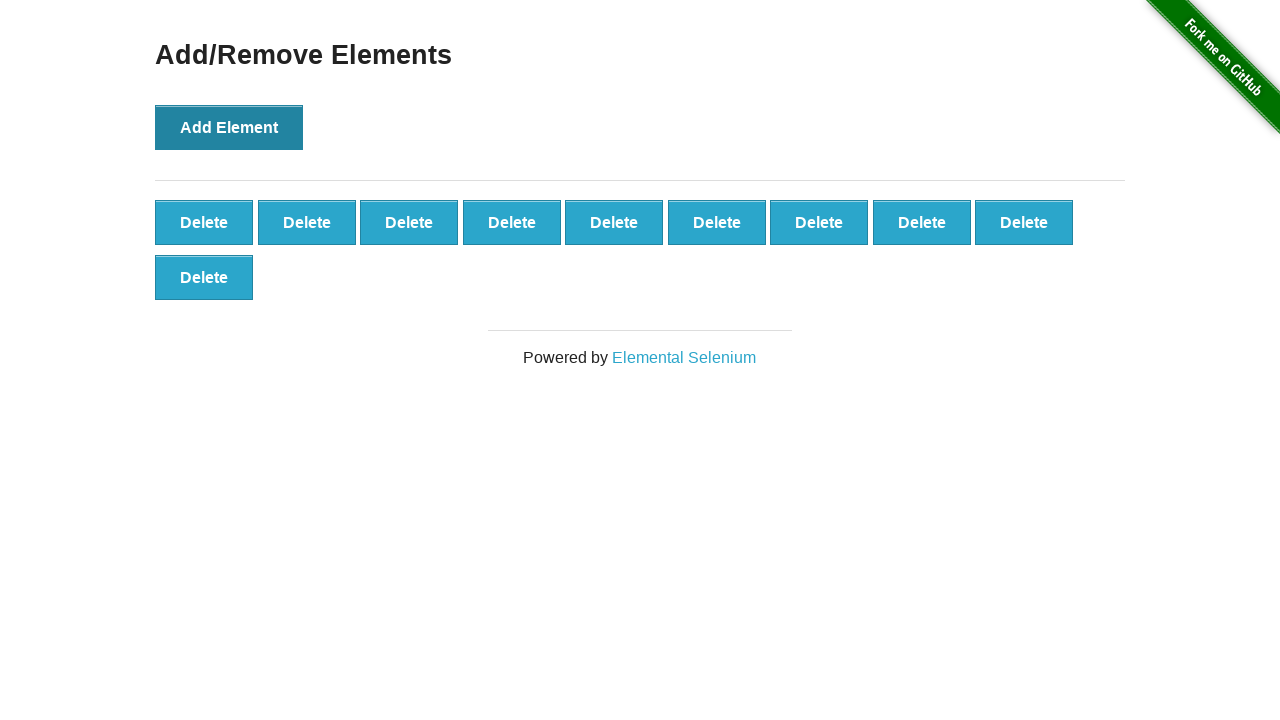

Clicked 'Add Element' button (iteration 11/20) at (229, 127) on xpath=//button[.='Add Element']
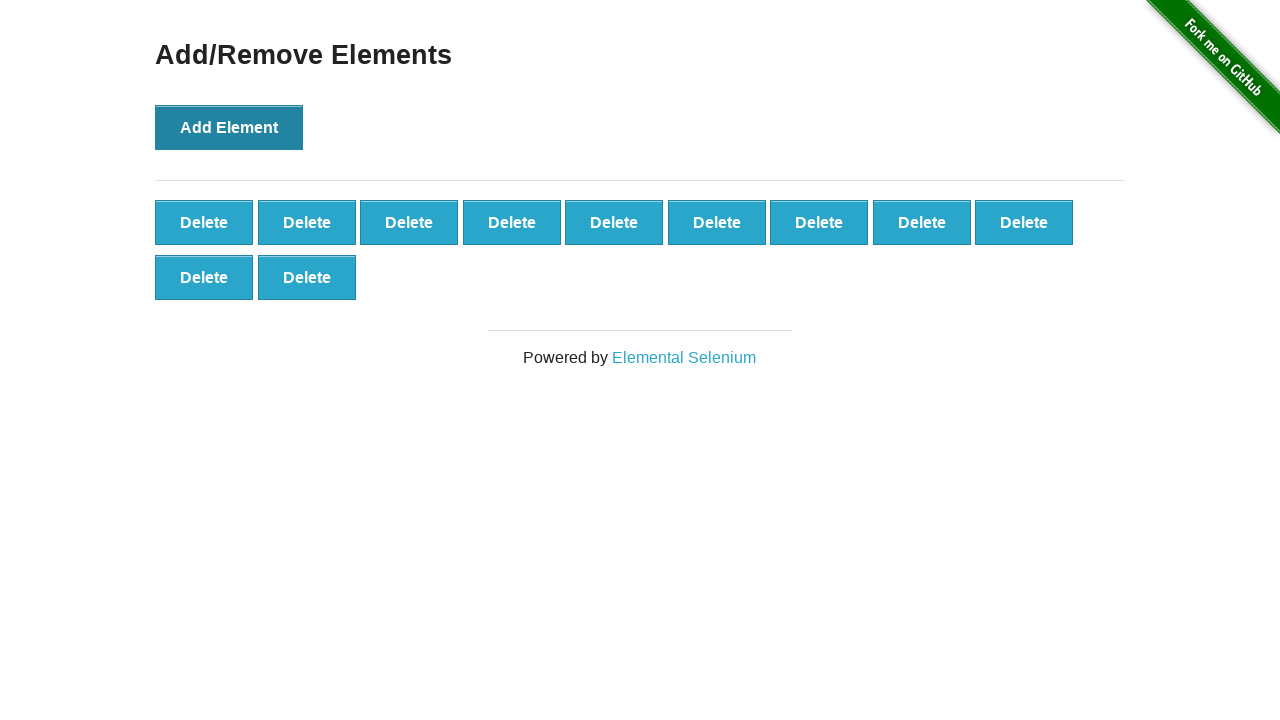

Clicked 'Add Element' button (iteration 12/20) at (229, 127) on xpath=//button[.='Add Element']
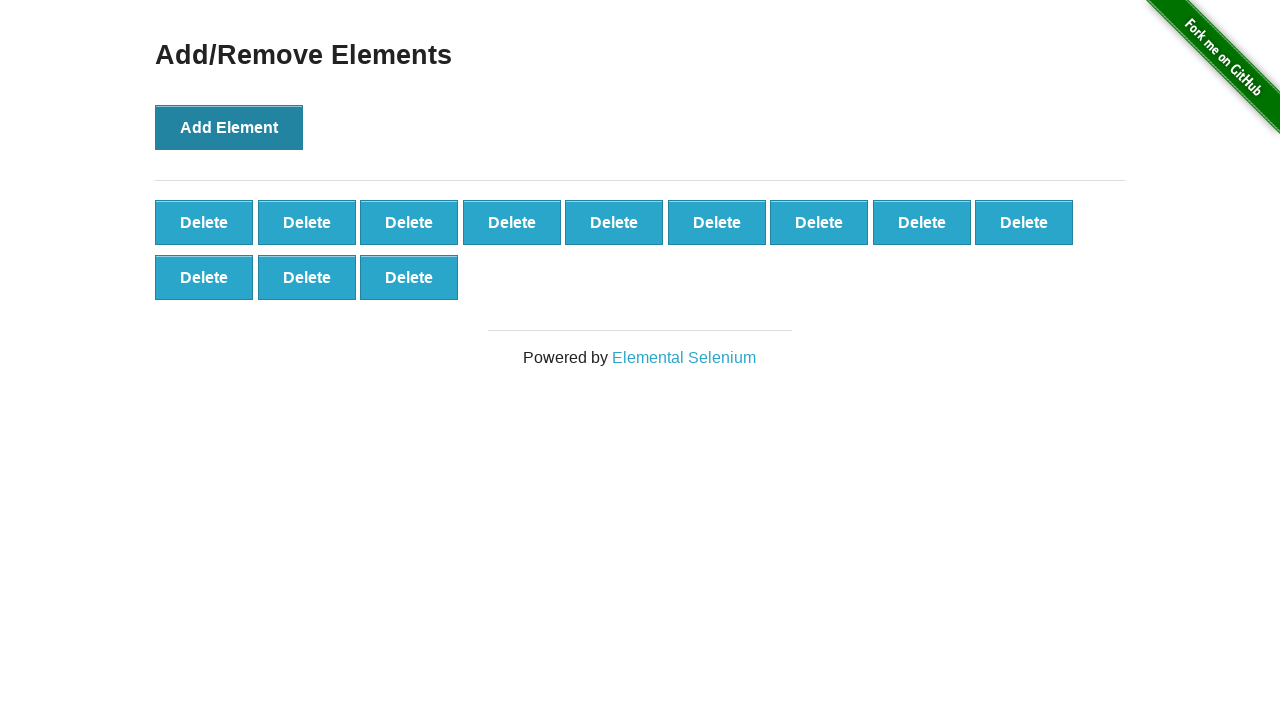

Clicked 'Add Element' button (iteration 13/20) at (229, 127) on xpath=//button[.='Add Element']
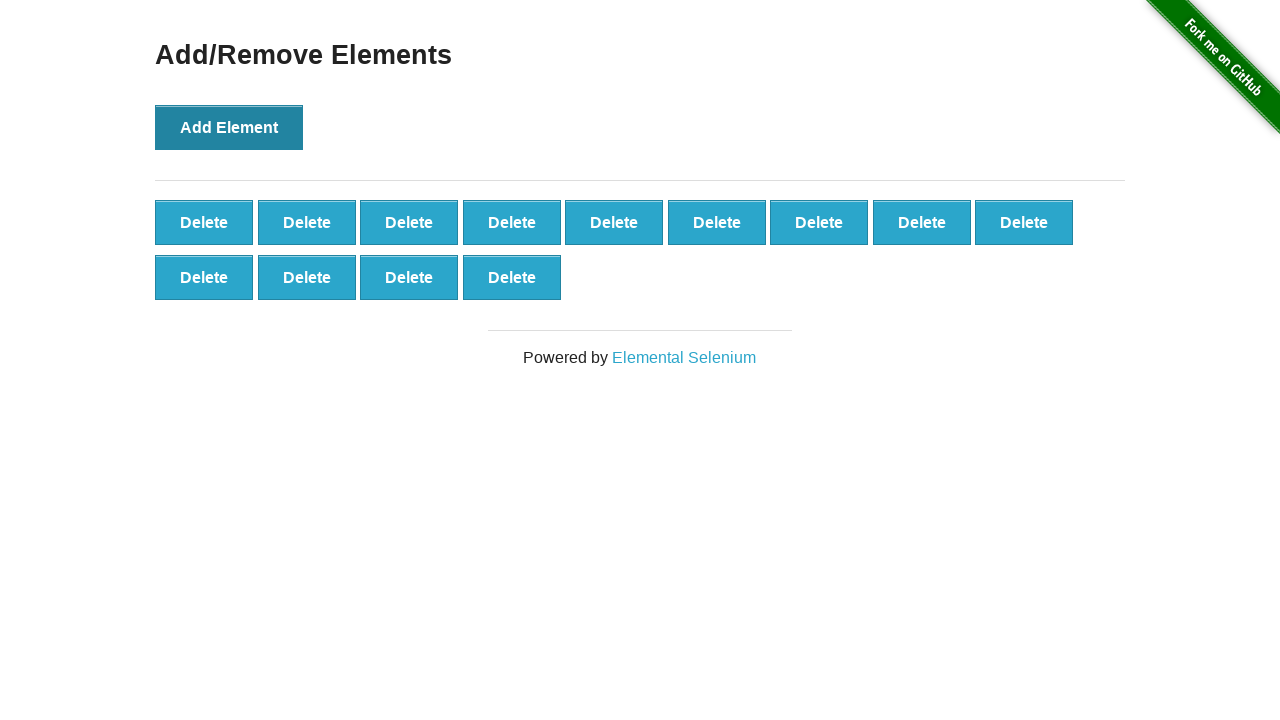

Clicked 'Add Element' button (iteration 14/20) at (229, 127) on xpath=//button[.='Add Element']
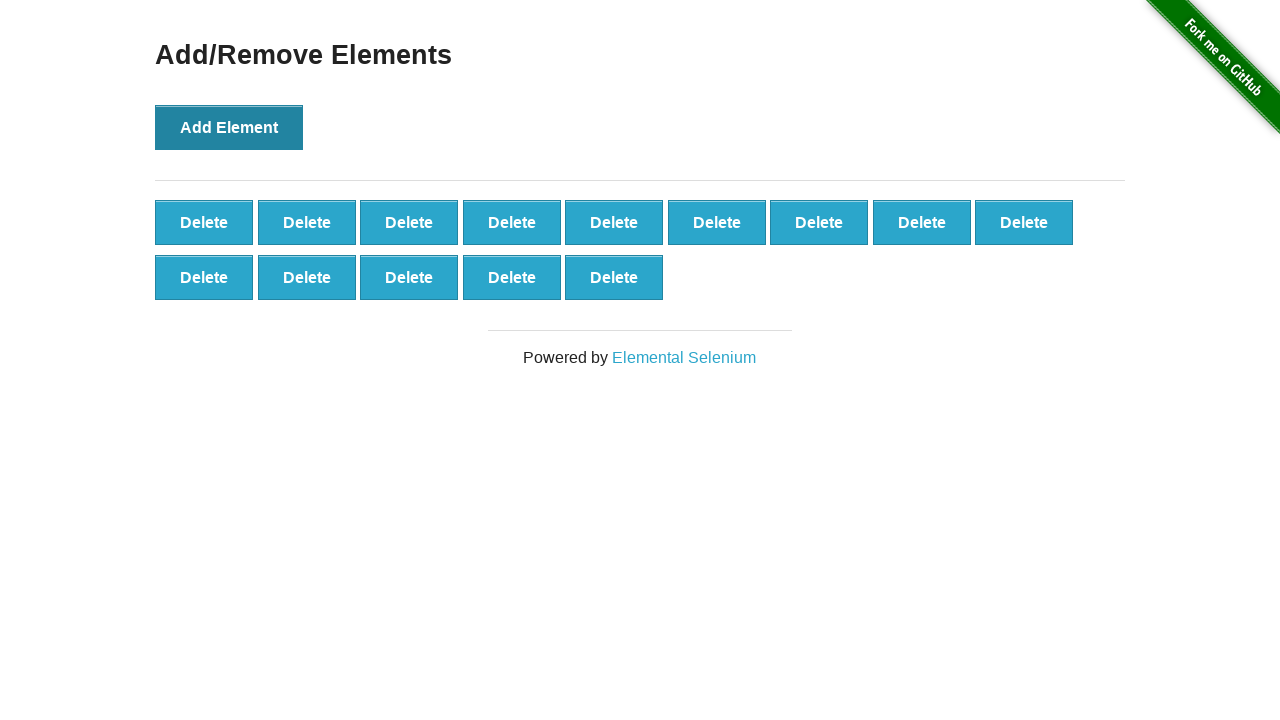

Clicked 'Add Element' button (iteration 15/20) at (229, 127) on xpath=//button[.='Add Element']
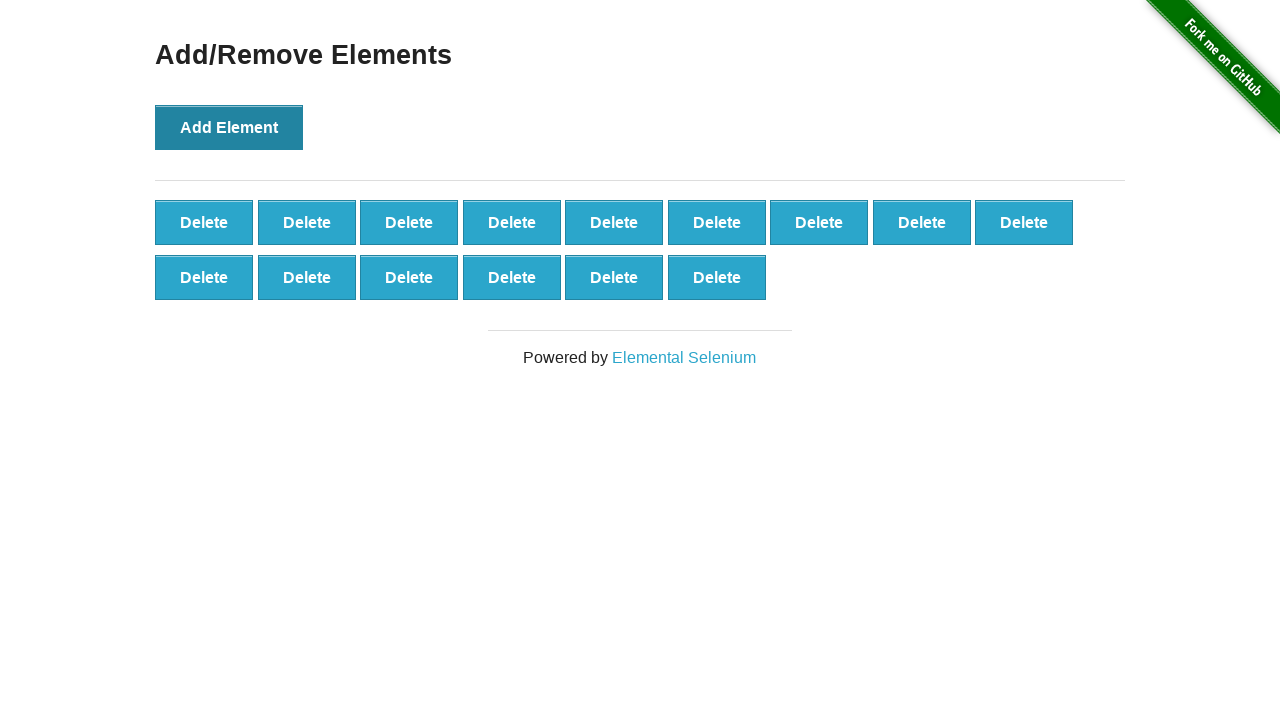

Clicked 'Add Element' button (iteration 16/20) at (229, 127) on xpath=//button[.='Add Element']
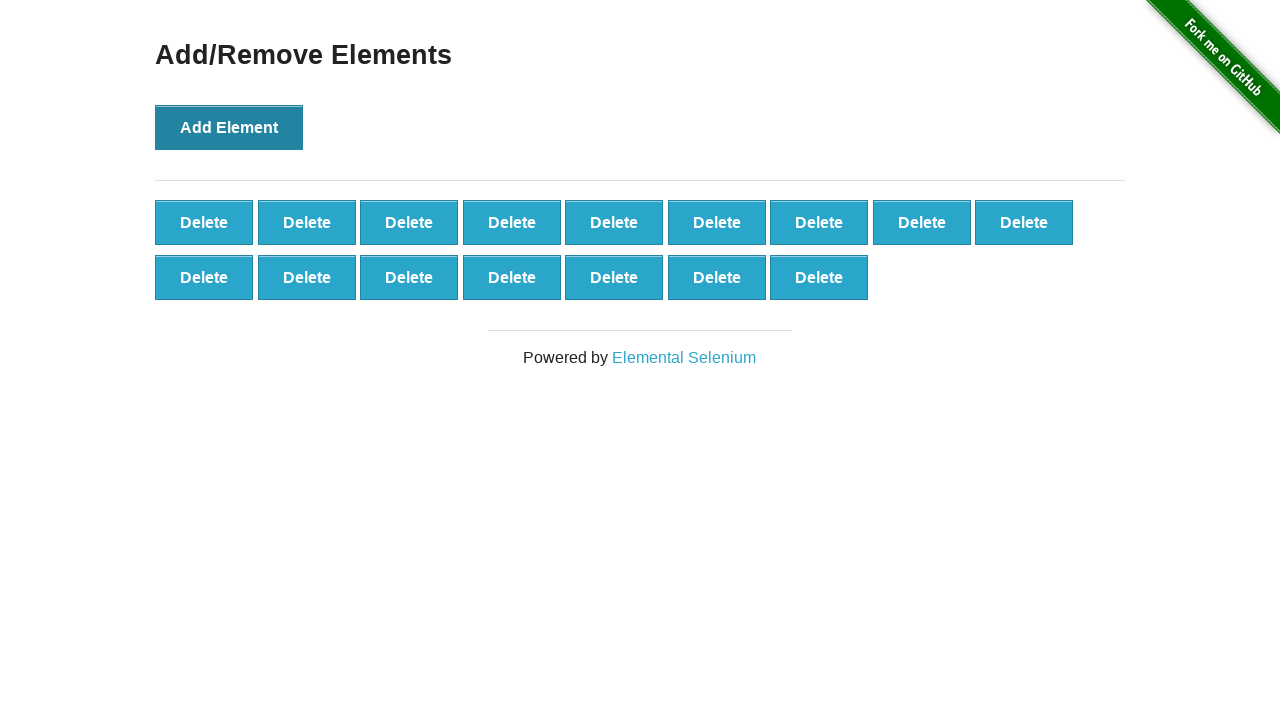

Clicked 'Add Element' button (iteration 17/20) at (229, 127) on xpath=//button[.='Add Element']
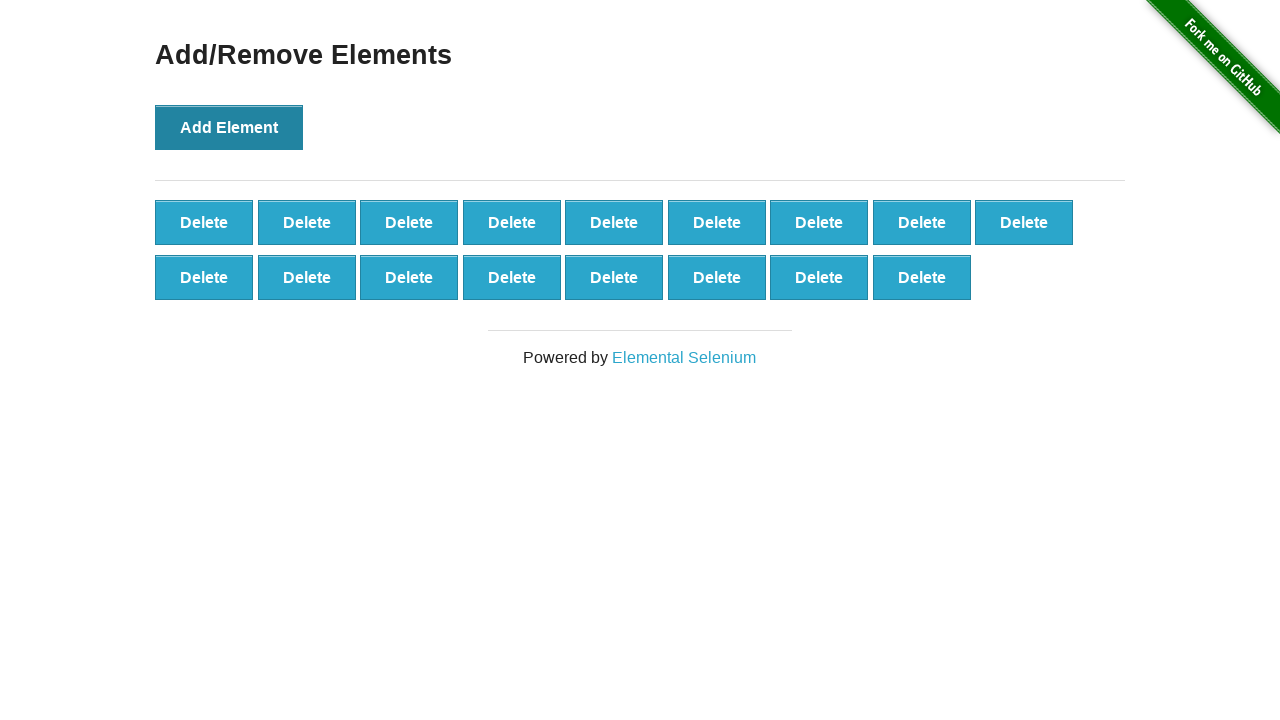

Clicked 'Add Element' button (iteration 18/20) at (229, 127) on xpath=//button[.='Add Element']
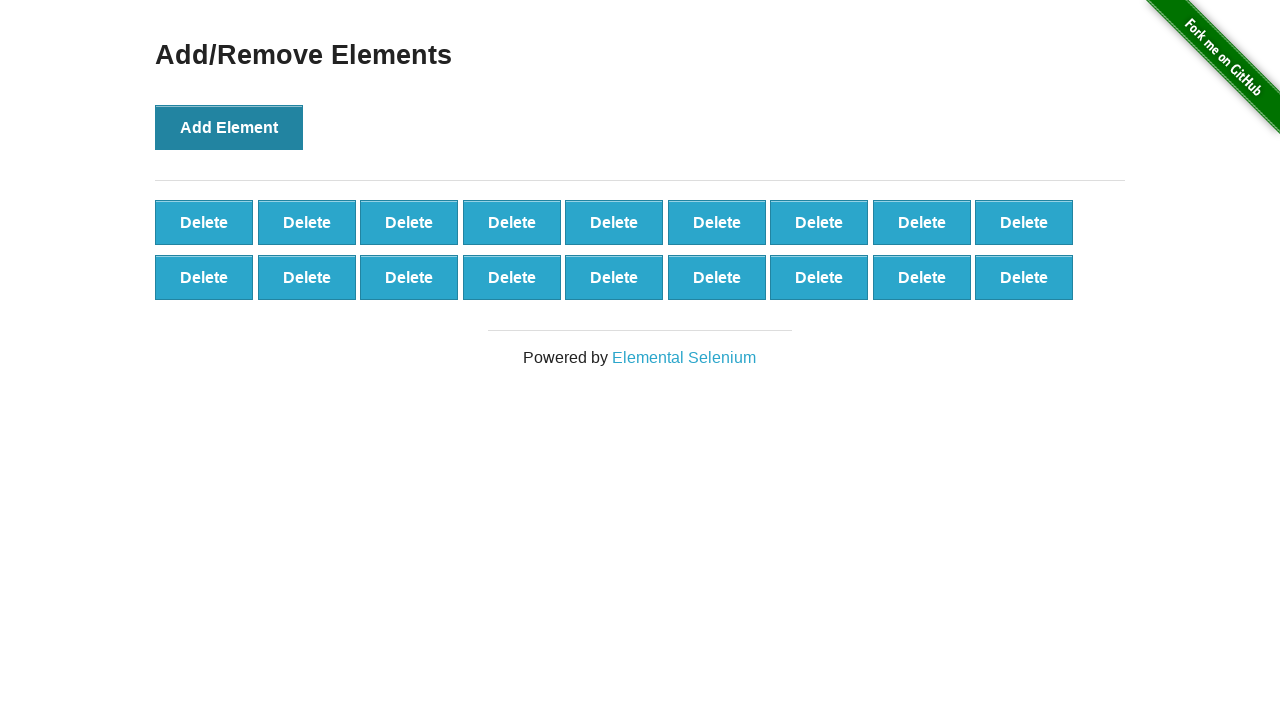

Clicked 'Add Element' button (iteration 19/20) at (229, 127) on xpath=//button[.='Add Element']
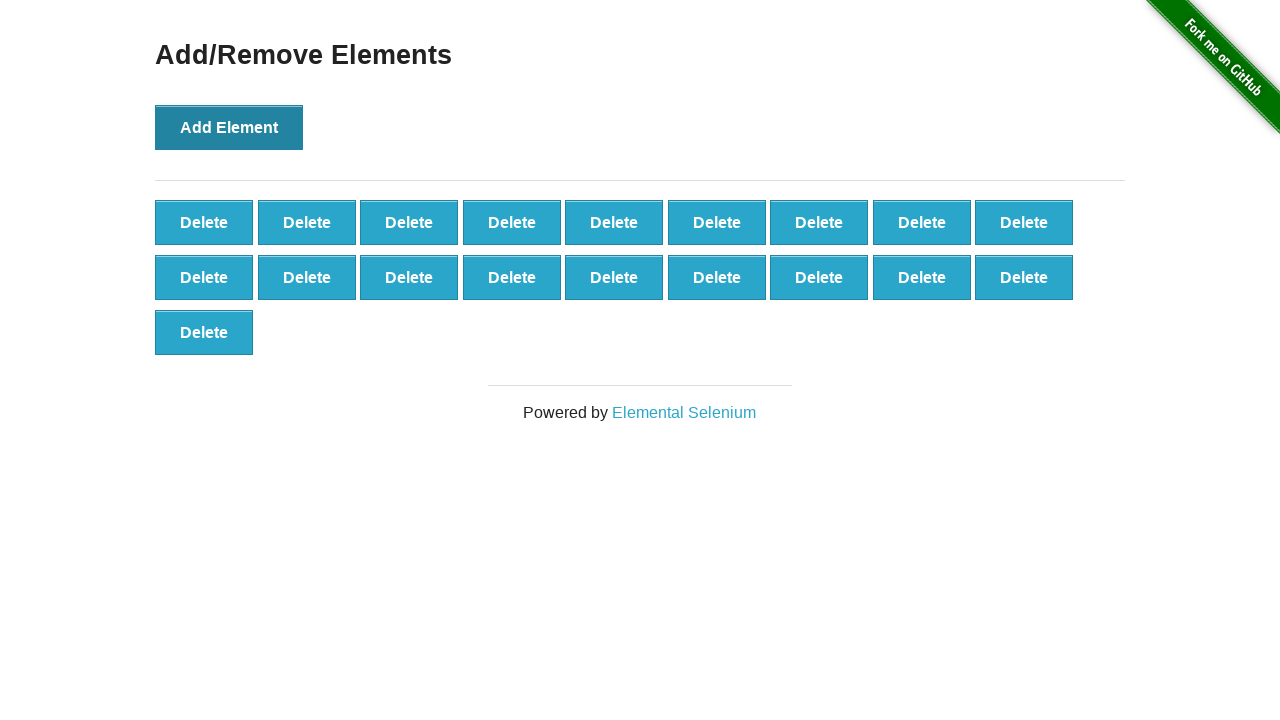

Clicked 'Add Element' button (iteration 20/20) at (229, 127) on xpath=//button[.='Add Element']
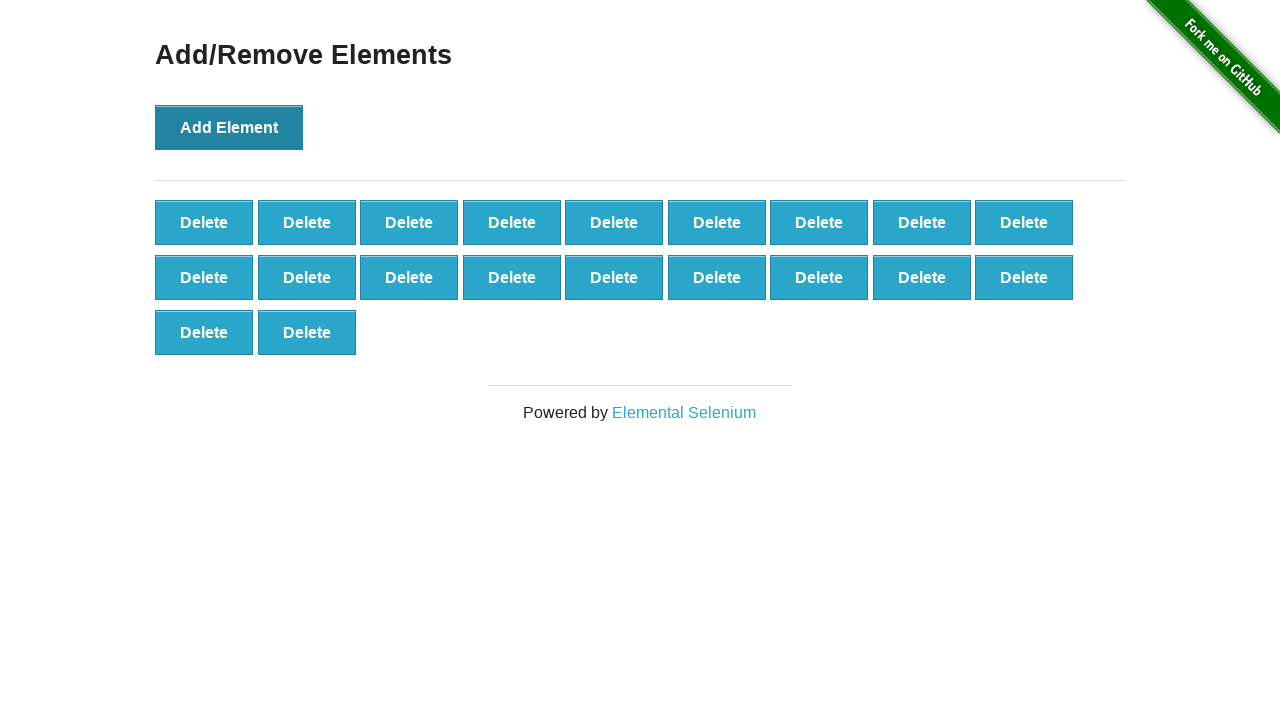

Delete buttons appeared after adding 20 elements
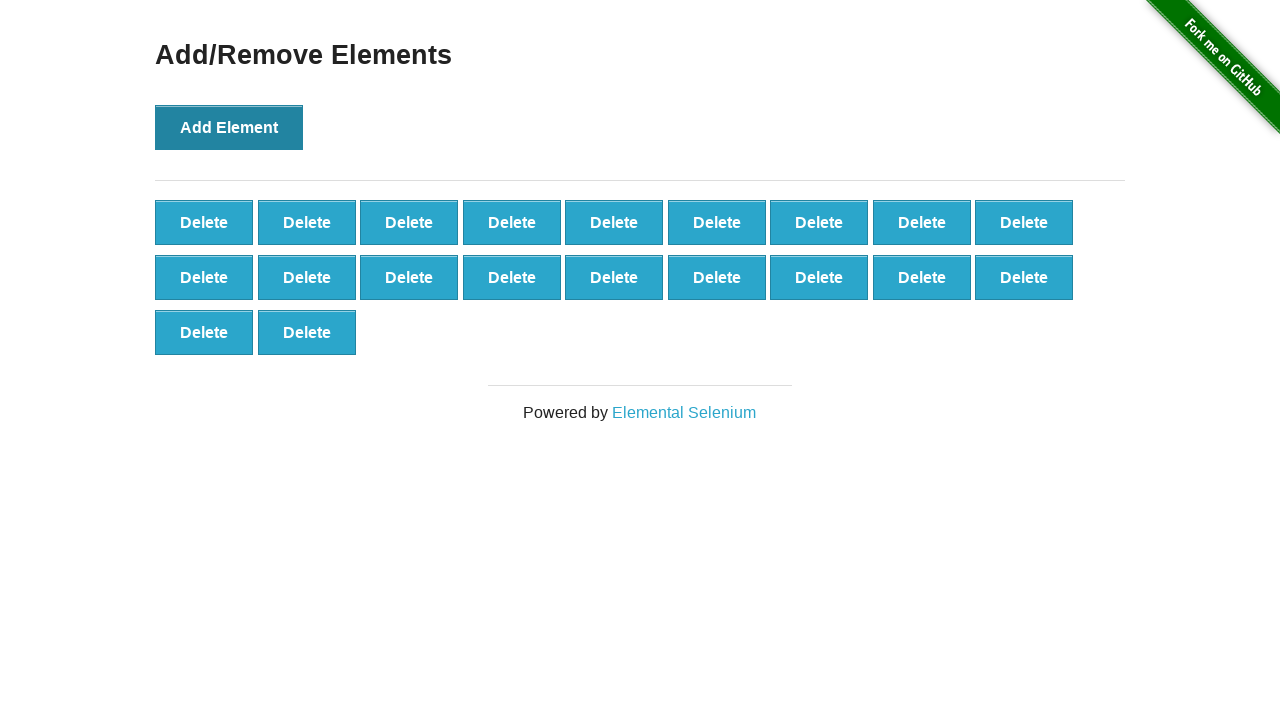

Counted 20 delete buttons before deletion
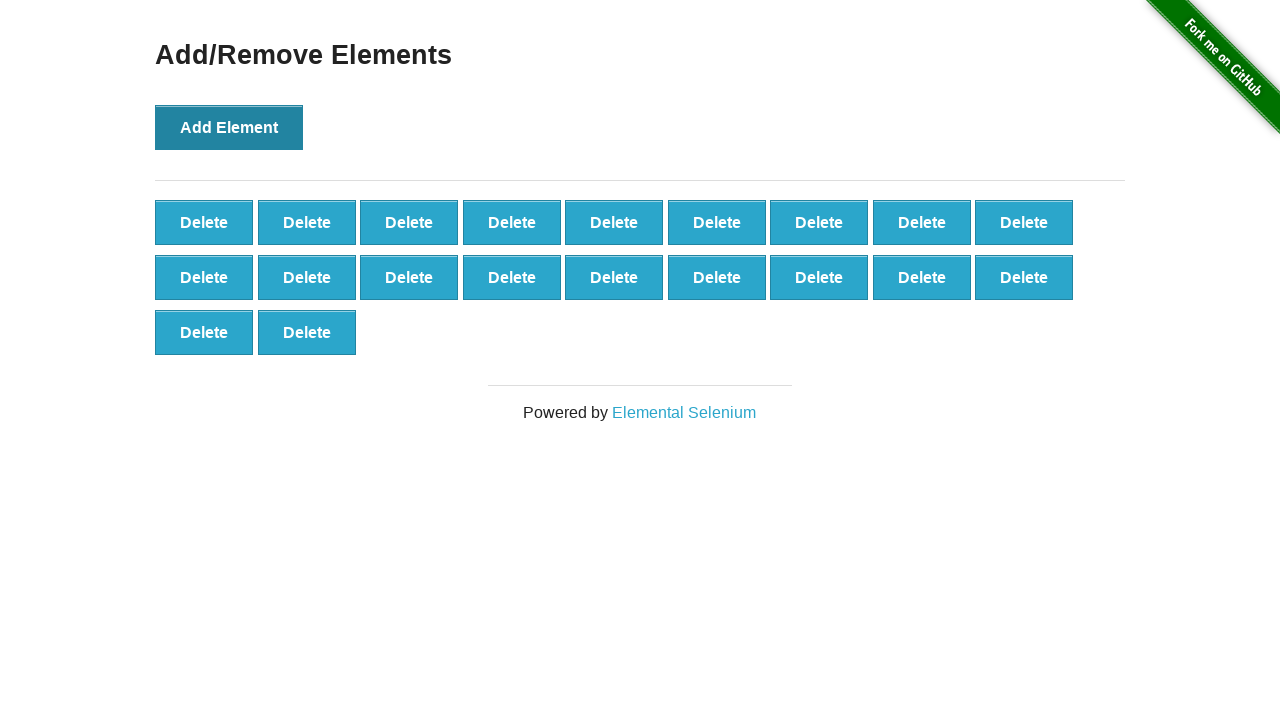

Clicked first 'Delete' button to remove element (iteration 1/20) at (204, 222) on xpath=//button[.='Delete'] >> nth=0
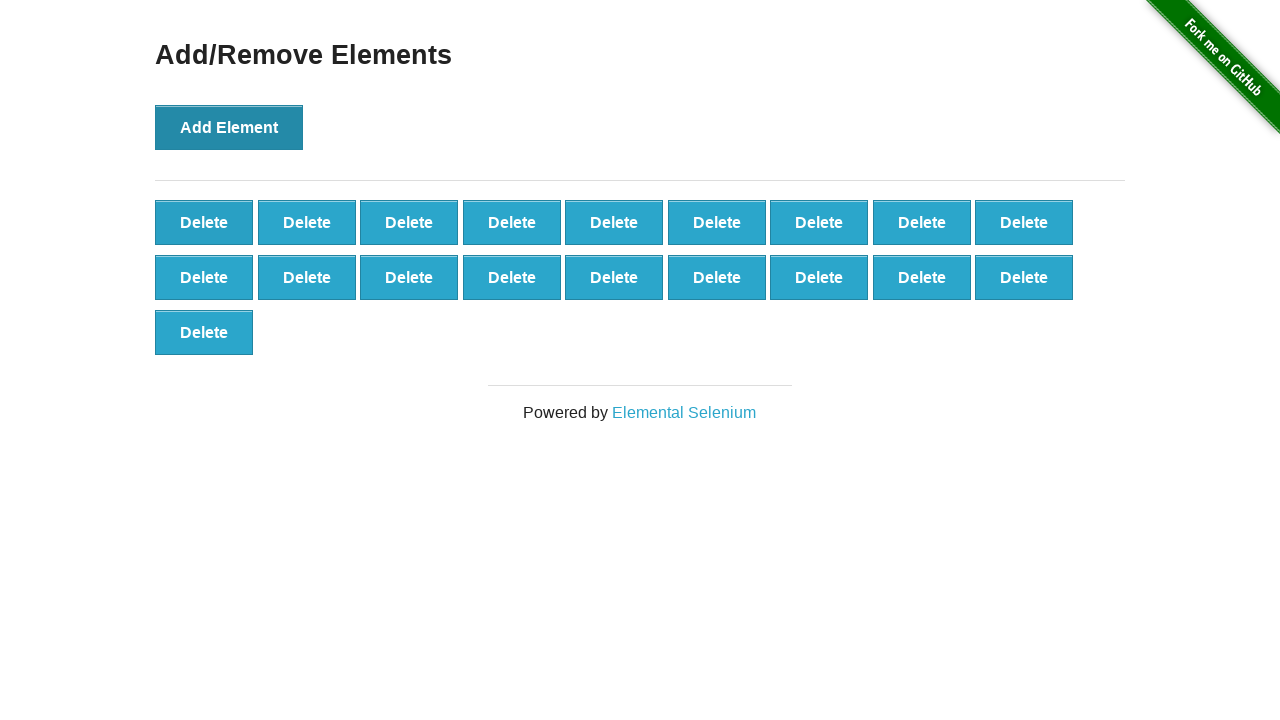

Clicked first 'Delete' button to remove element (iteration 2/20) at (204, 222) on xpath=//button[.='Delete'] >> nth=0
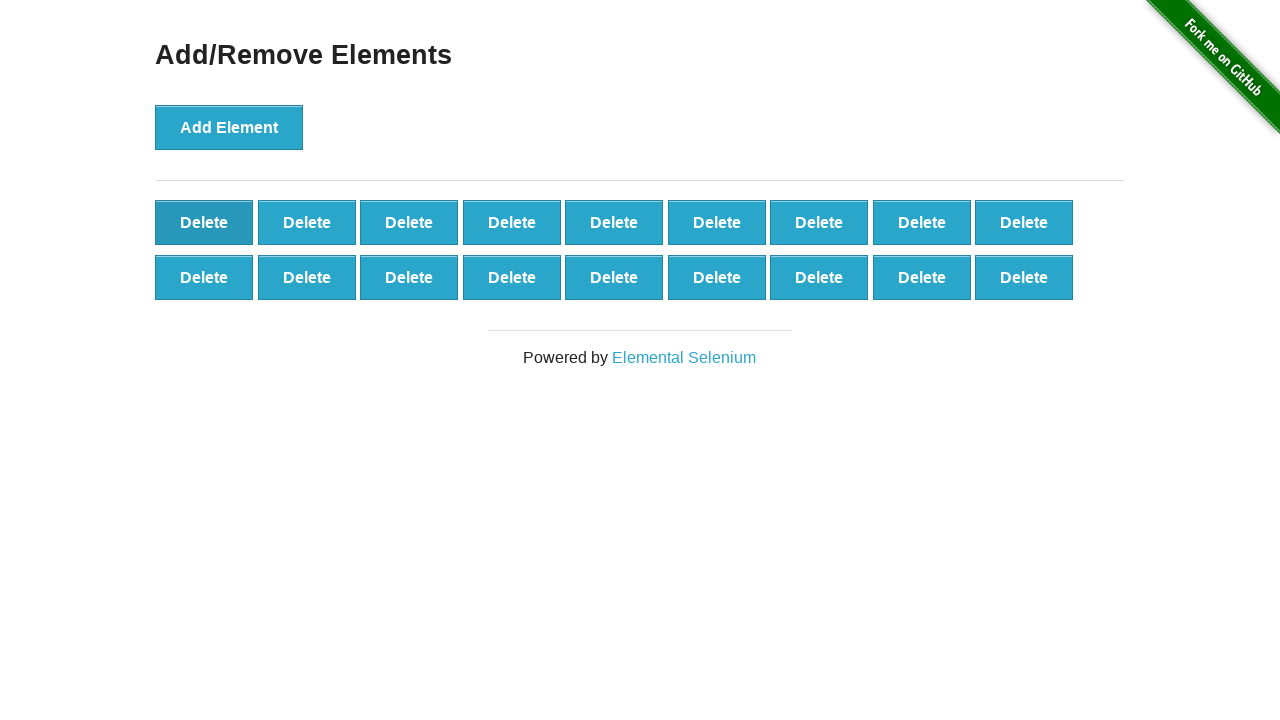

Clicked first 'Delete' button to remove element (iteration 3/20) at (204, 222) on xpath=//button[.='Delete'] >> nth=0
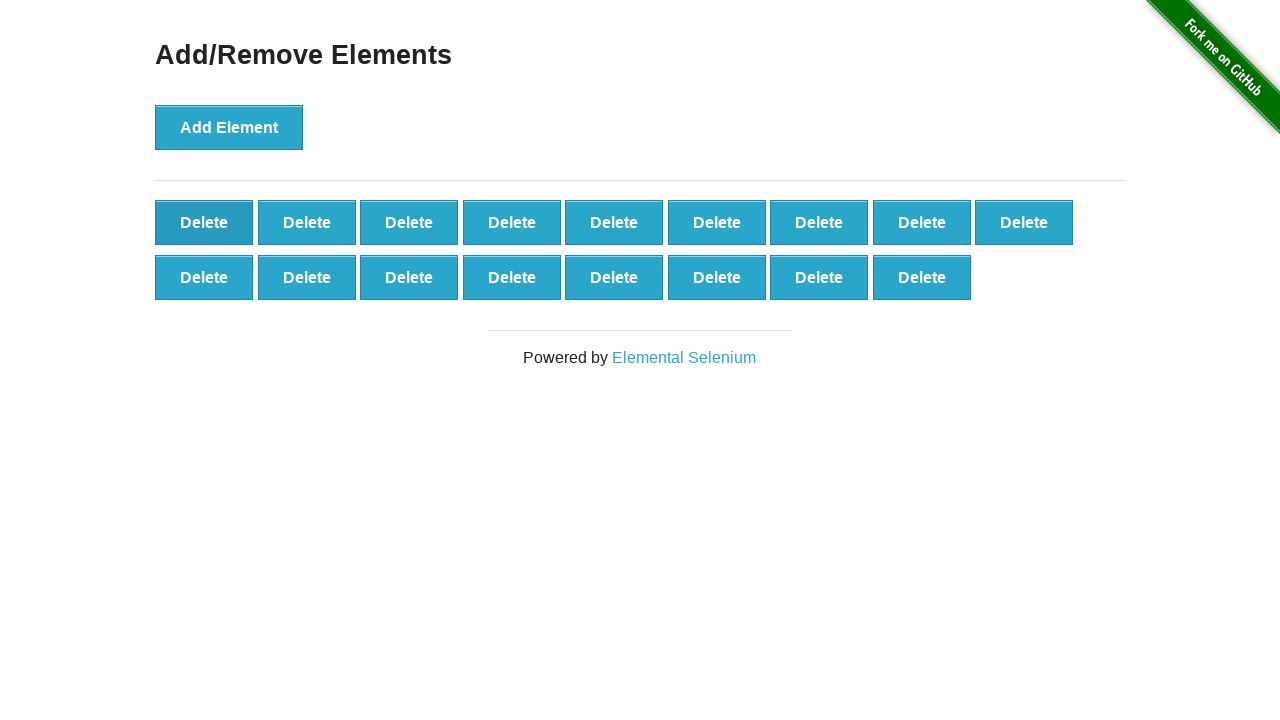

Clicked first 'Delete' button to remove element (iteration 4/20) at (204, 222) on xpath=//button[.='Delete'] >> nth=0
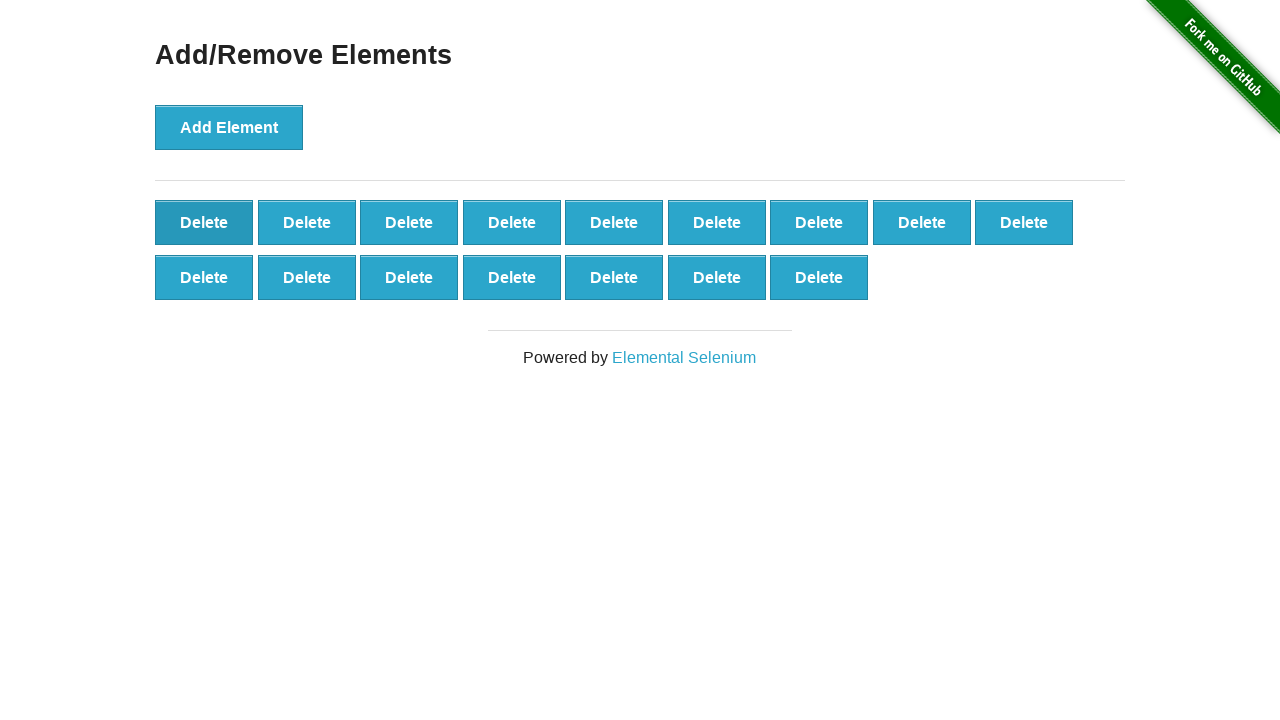

Clicked first 'Delete' button to remove element (iteration 5/20) at (204, 222) on xpath=//button[.='Delete'] >> nth=0
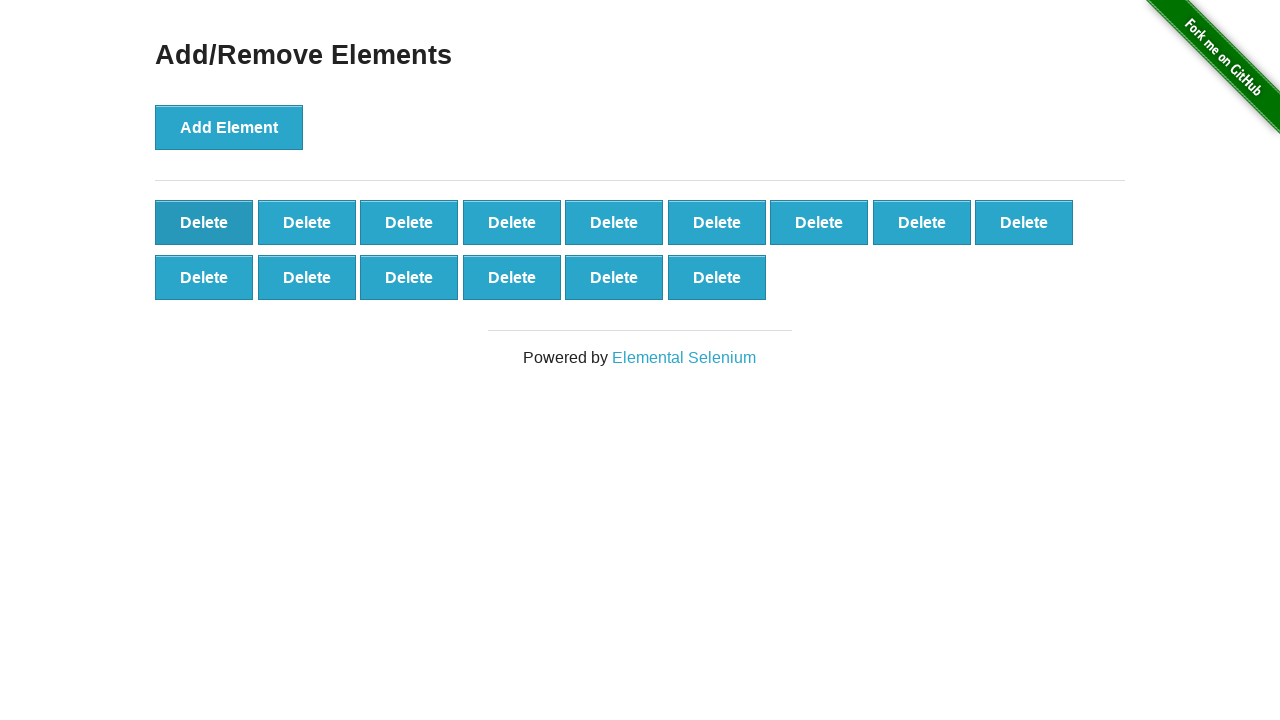

Clicked first 'Delete' button to remove element (iteration 6/20) at (204, 222) on xpath=//button[.='Delete'] >> nth=0
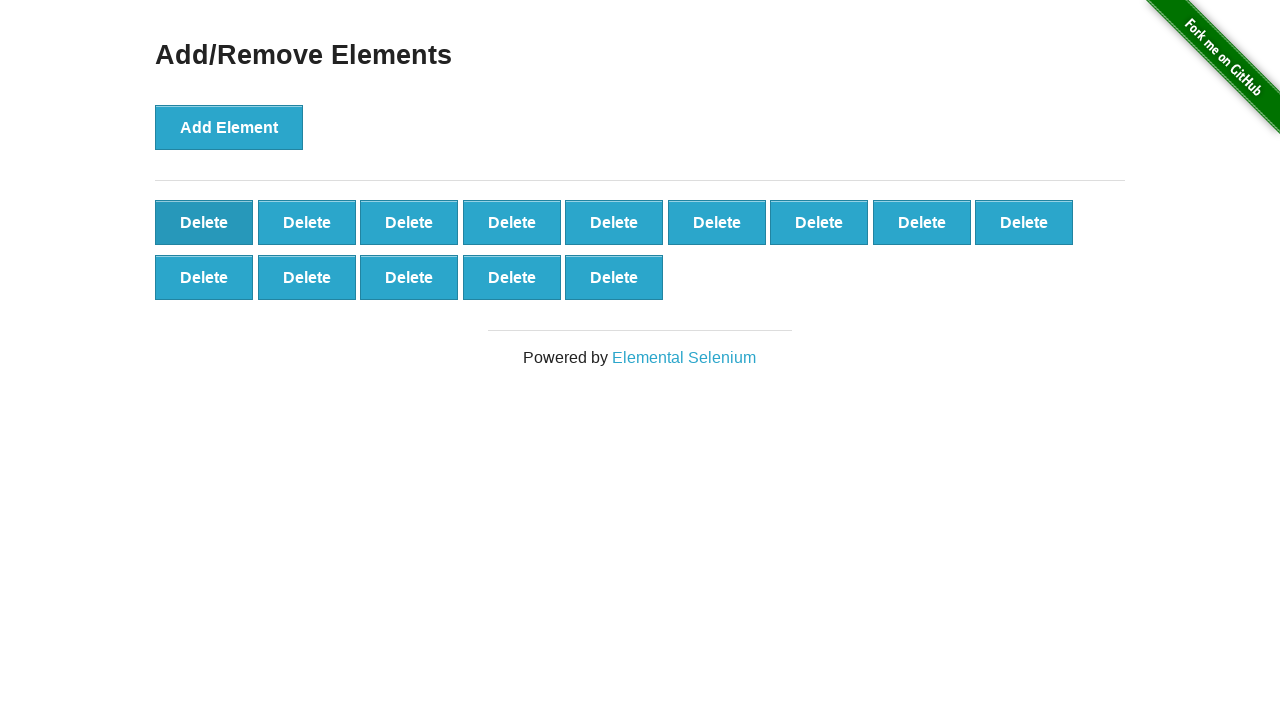

Clicked first 'Delete' button to remove element (iteration 7/20) at (204, 222) on xpath=//button[.='Delete'] >> nth=0
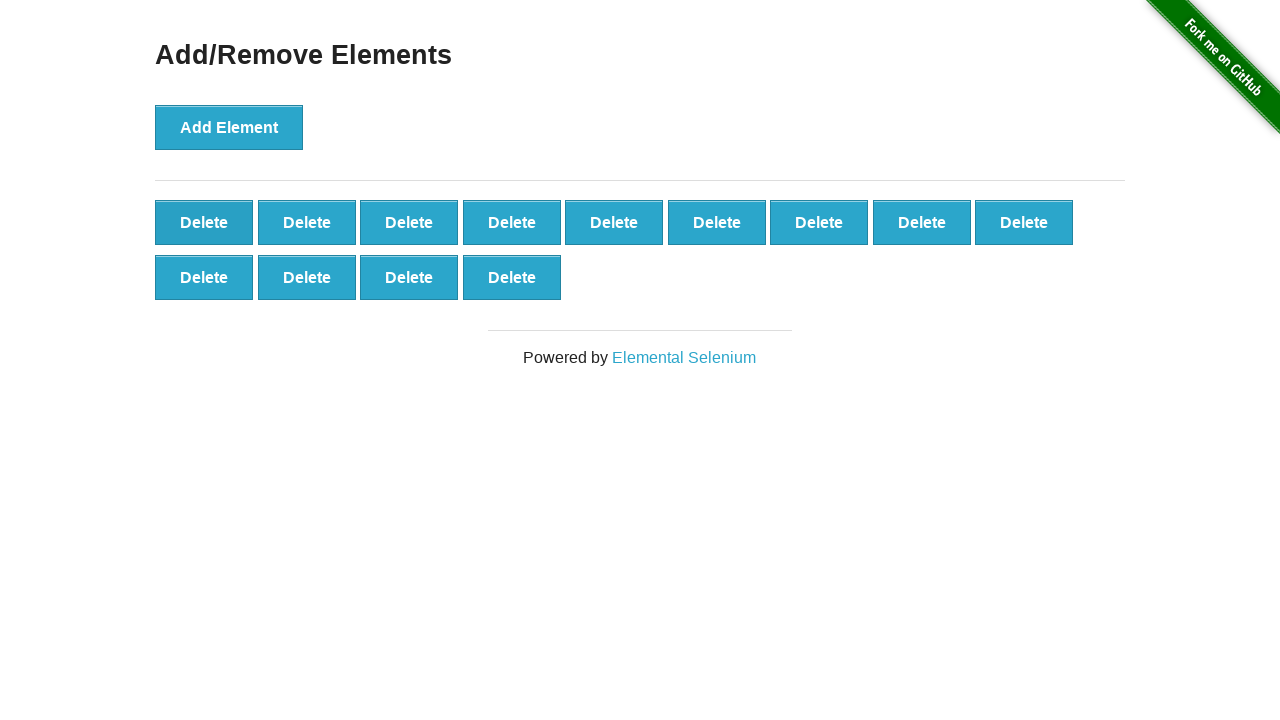

Clicked first 'Delete' button to remove element (iteration 8/20) at (204, 222) on xpath=//button[.='Delete'] >> nth=0
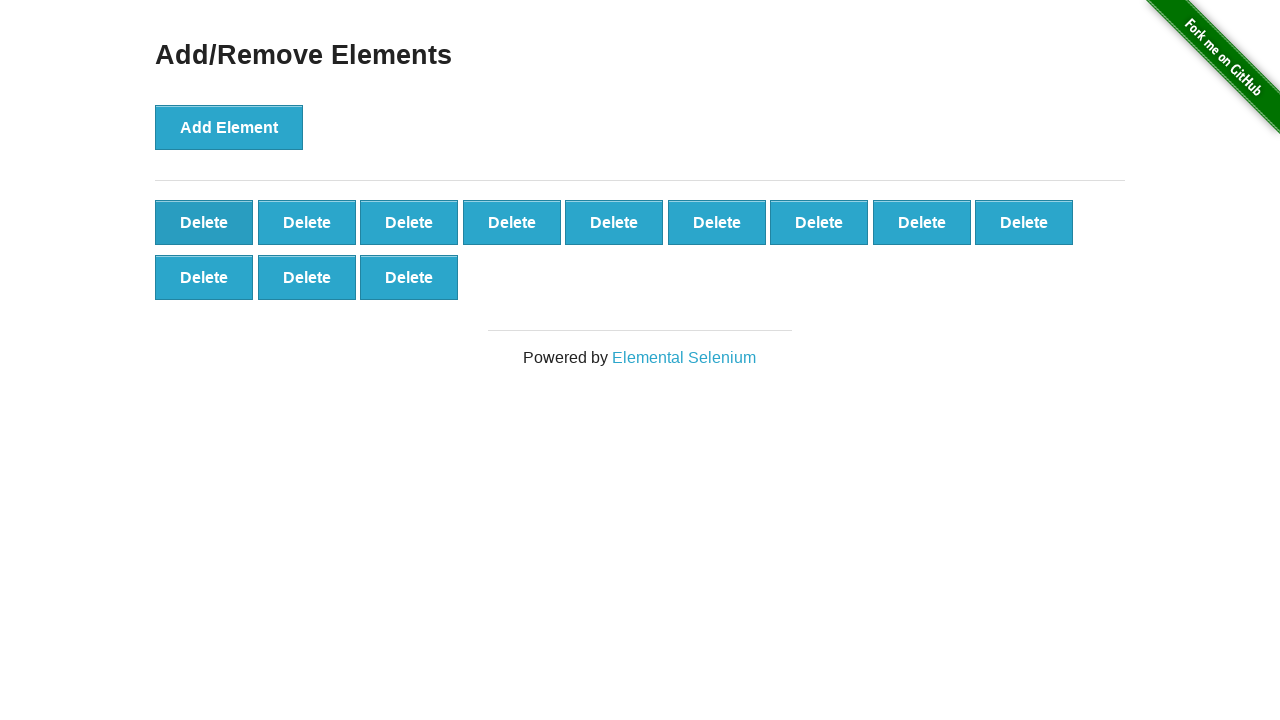

Clicked first 'Delete' button to remove element (iteration 9/20) at (204, 222) on xpath=//button[.='Delete'] >> nth=0
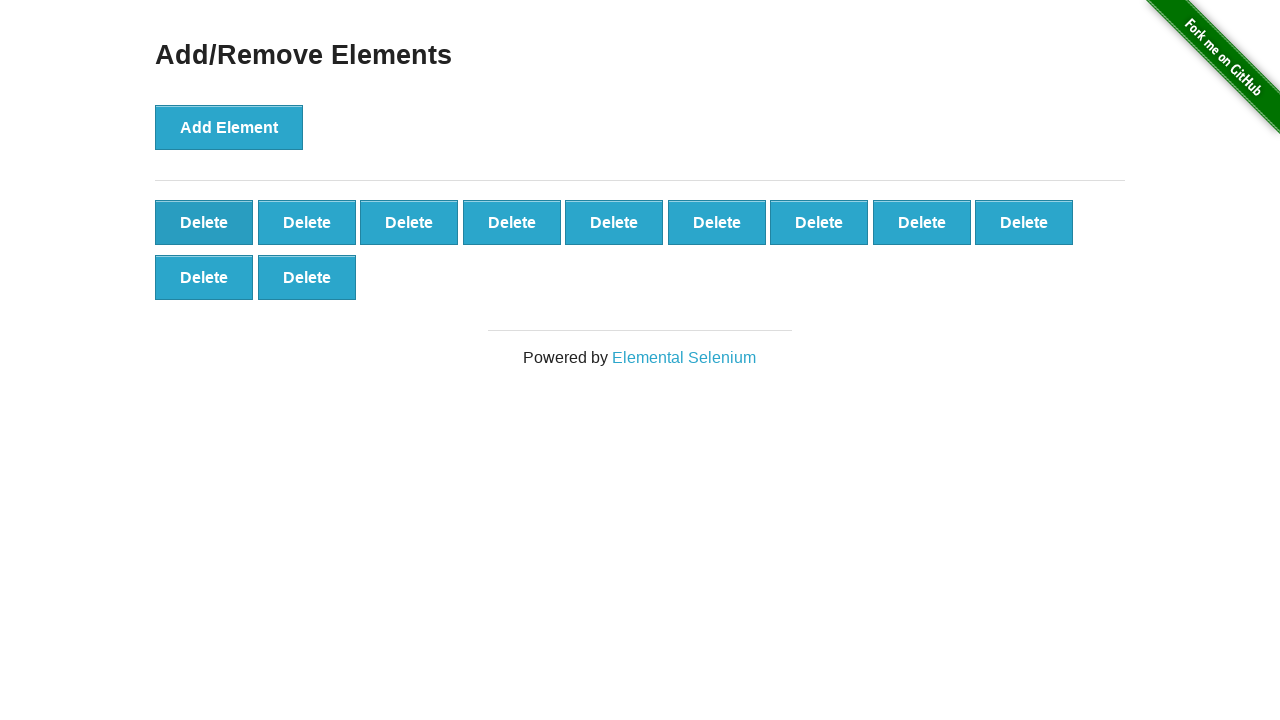

Clicked first 'Delete' button to remove element (iteration 10/20) at (204, 222) on xpath=//button[.='Delete'] >> nth=0
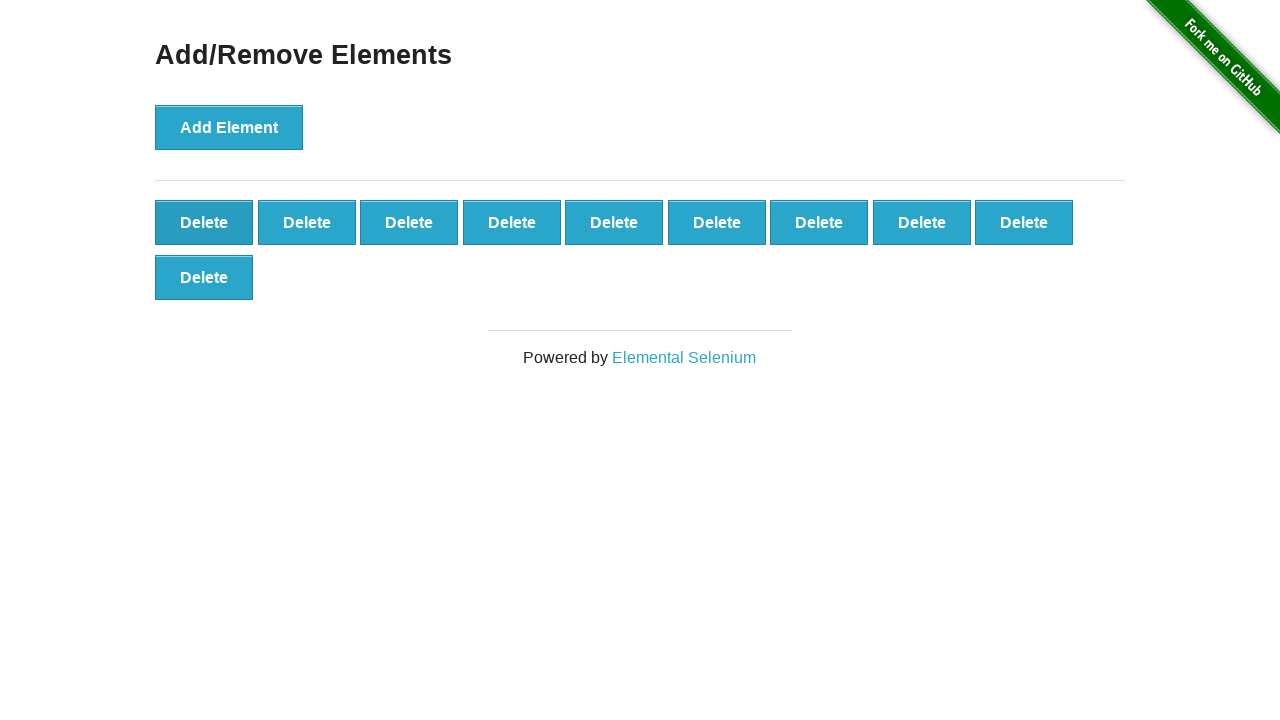

Clicked first 'Delete' button to remove element (iteration 11/20) at (204, 222) on xpath=//button[.='Delete'] >> nth=0
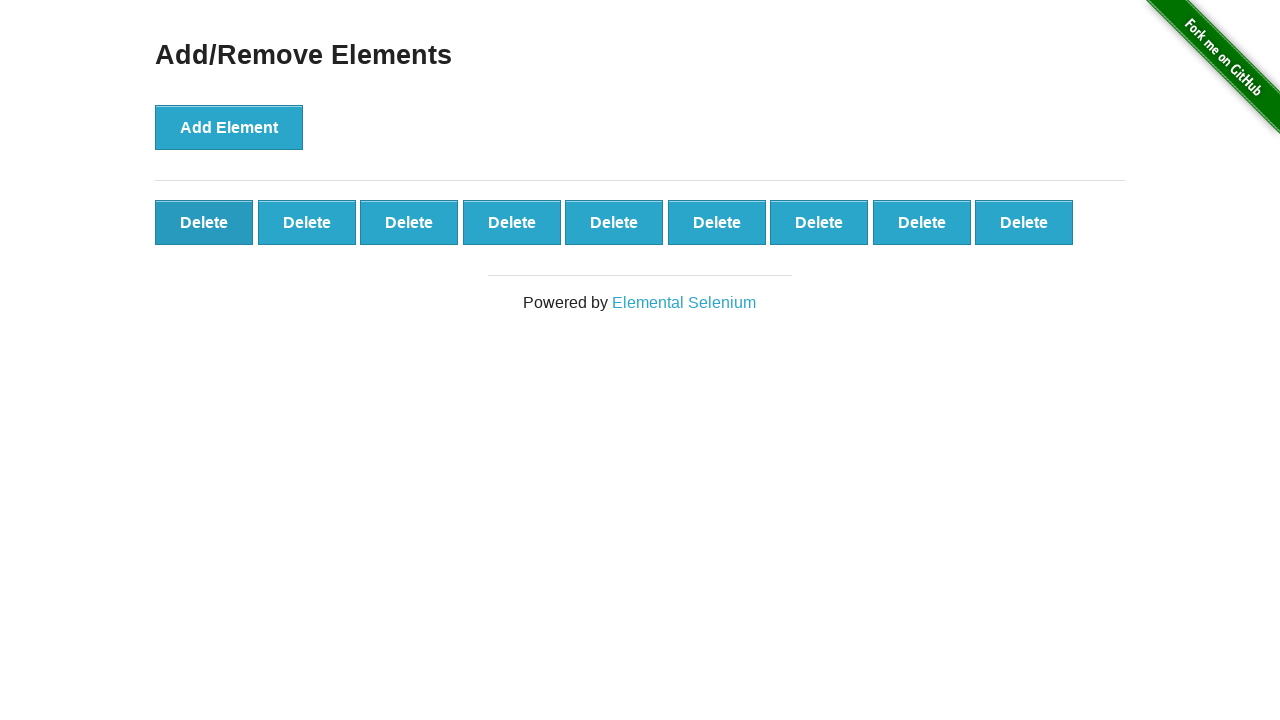

Clicked first 'Delete' button to remove element (iteration 12/20) at (204, 222) on xpath=//button[.='Delete'] >> nth=0
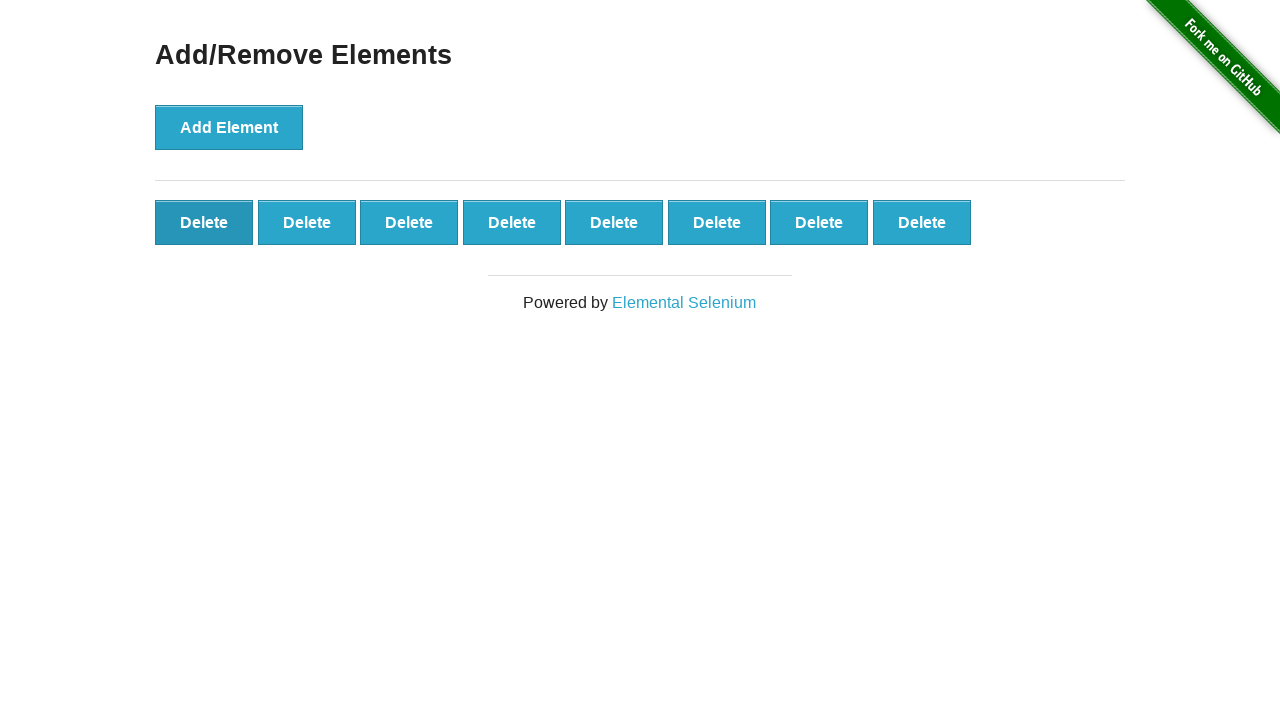

Clicked first 'Delete' button to remove element (iteration 13/20) at (204, 222) on xpath=//button[.='Delete'] >> nth=0
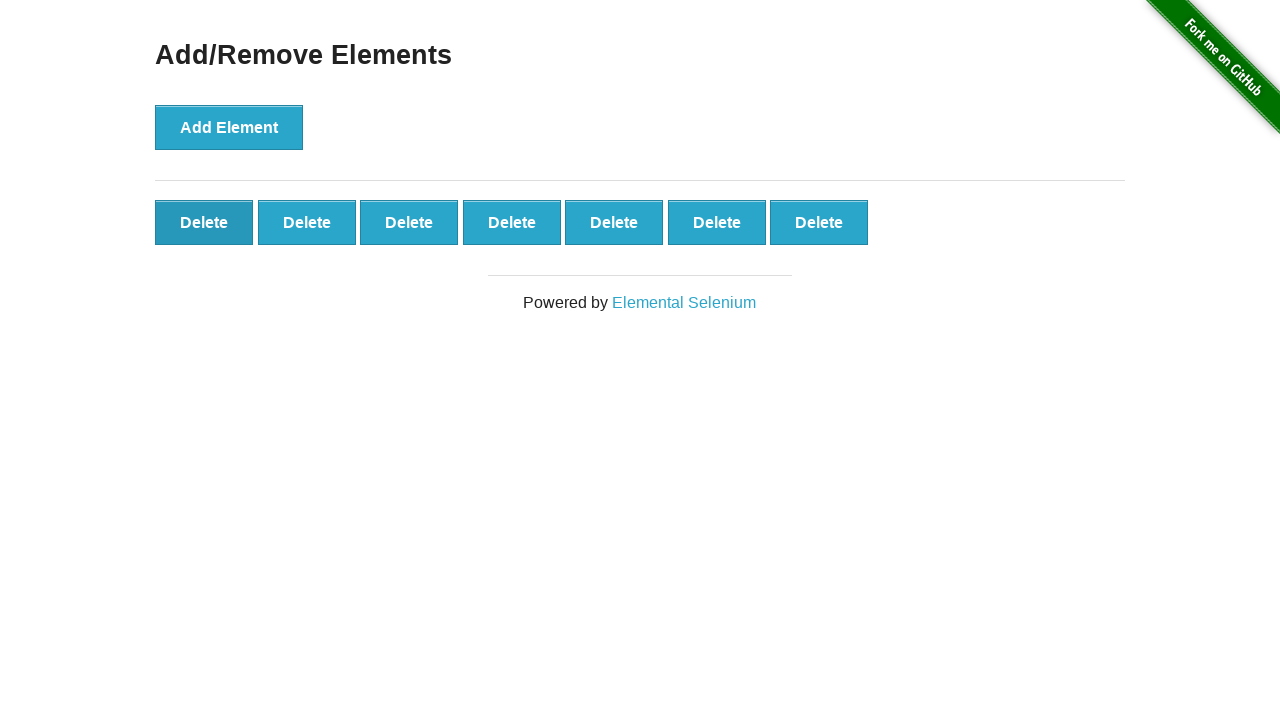

Clicked first 'Delete' button to remove element (iteration 14/20) at (204, 222) on xpath=//button[.='Delete'] >> nth=0
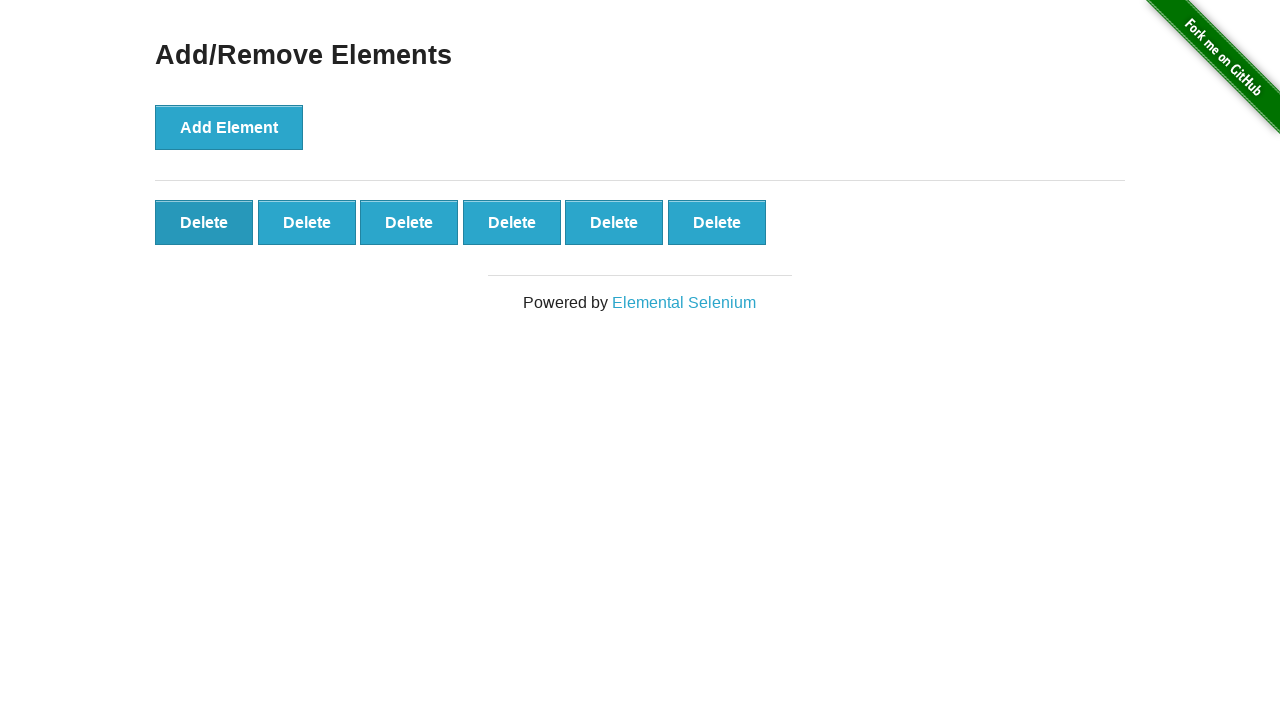

Clicked first 'Delete' button to remove element (iteration 15/20) at (204, 222) on xpath=//button[.='Delete'] >> nth=0
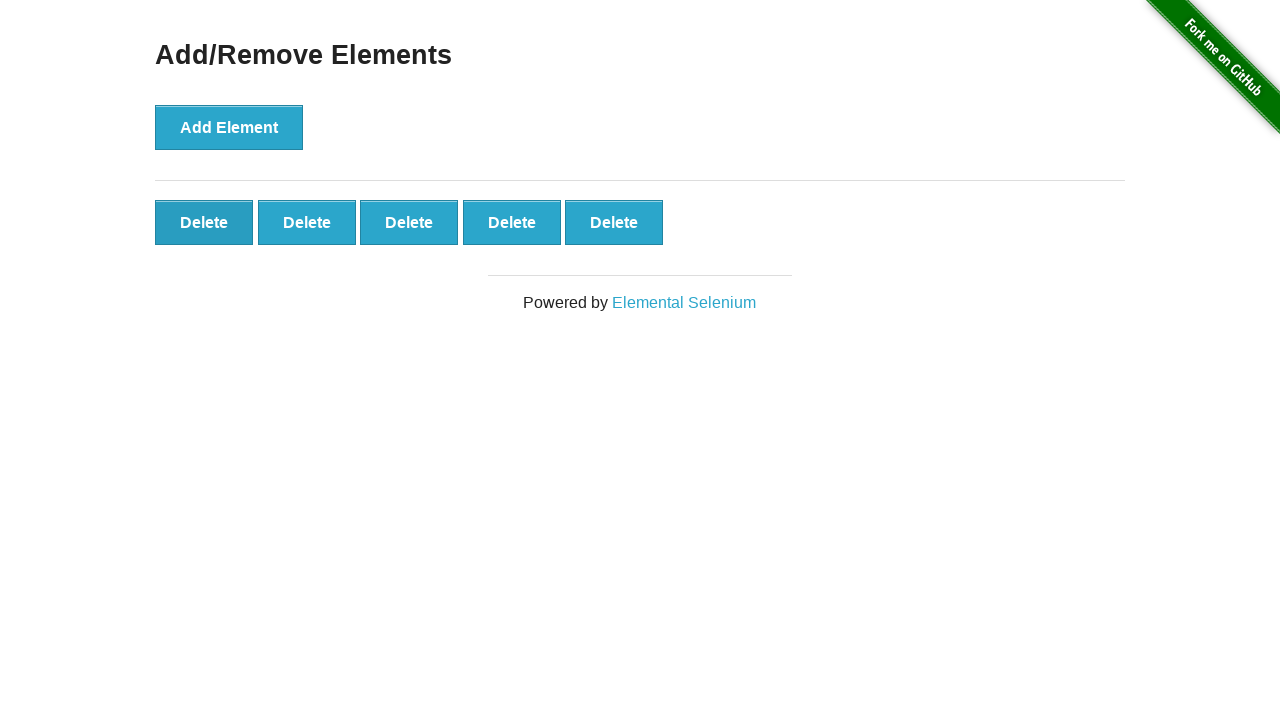

Clicked first 'Delete' button to remove element (iteration 16/20) at (204, 222) on xpath=//button[.='Delete'] >> nth=0
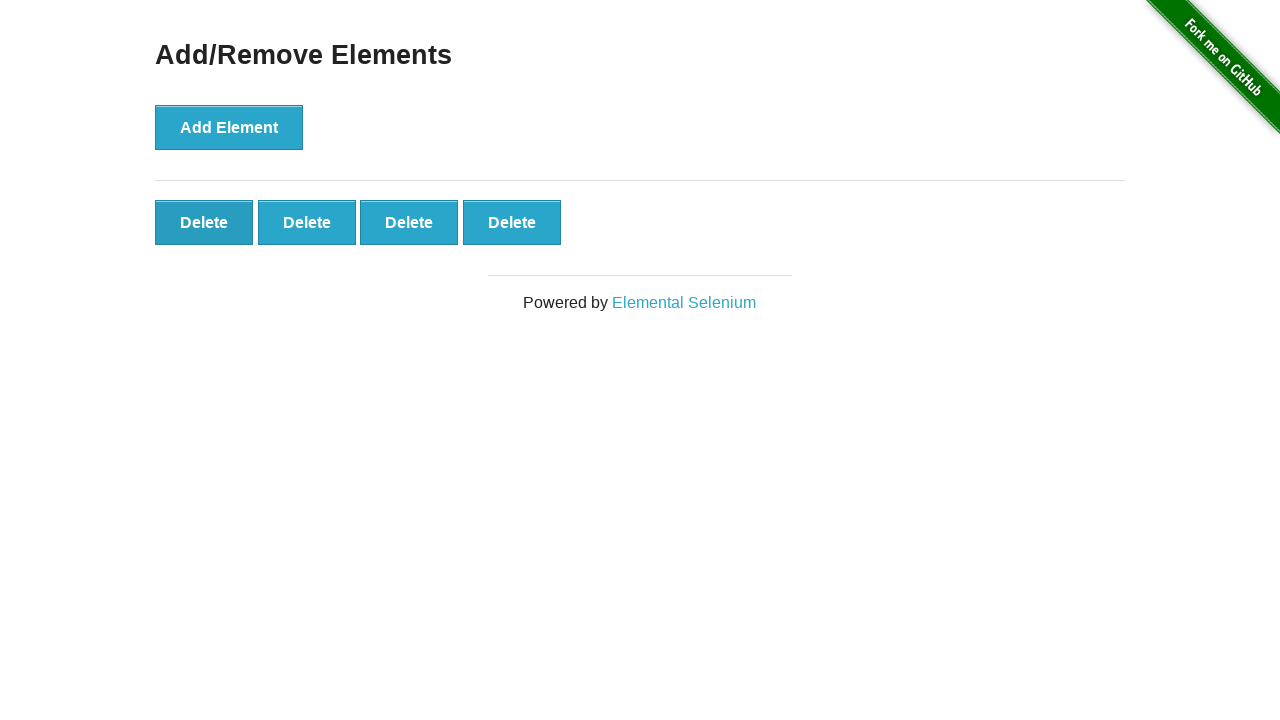

Clicked first 'Delete' button to remove element (iteration 17/20) at (204, 222) on xpath=//button[.='Delete'] >> nth=0
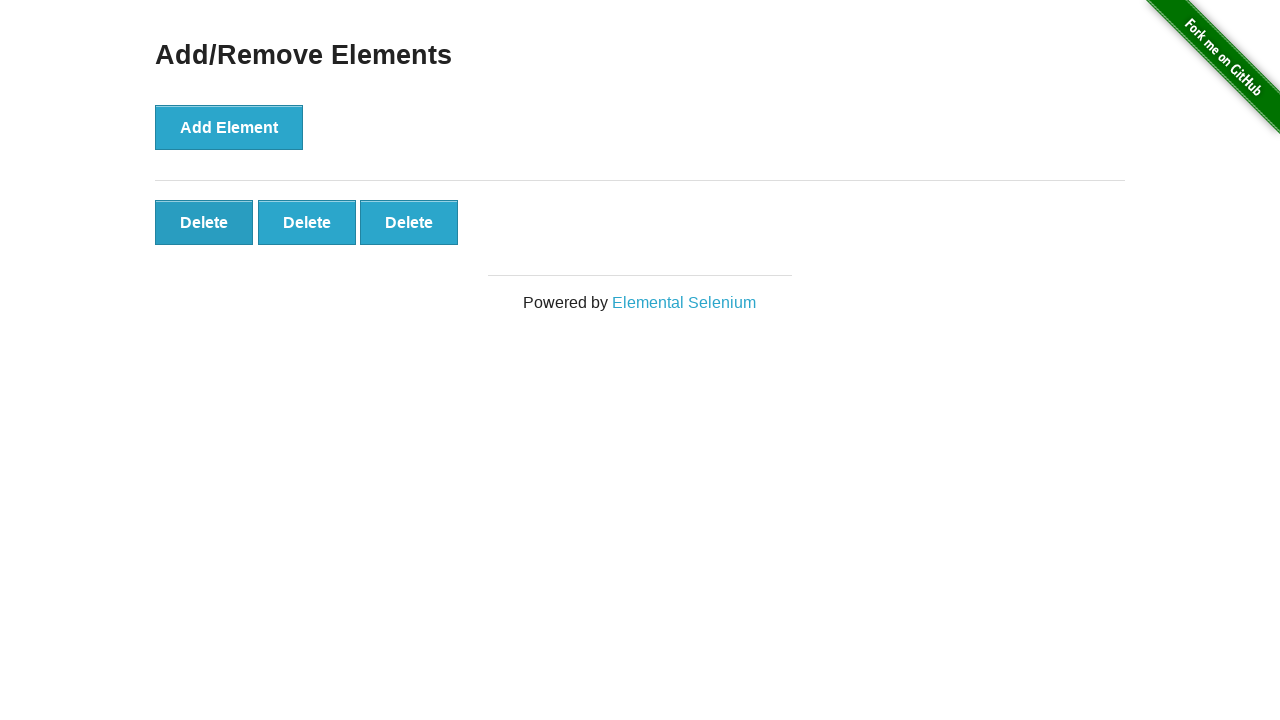

Clicked first 'Delete' button to remove element (iteration 18/20) at (204, 222) on xpath=//button[.='Delete'] >> nth=0
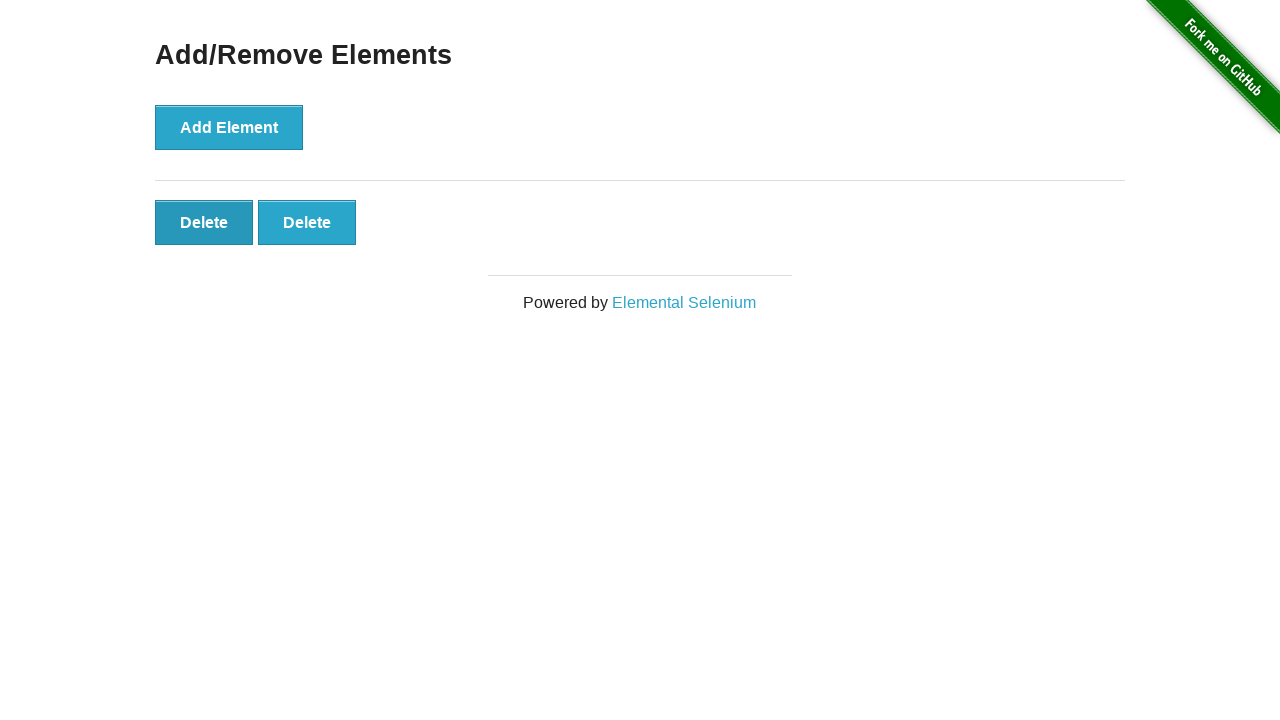

Clicked first 'Delete' button to remove element (iteration 19/20) at (204, 222) on xpath=//button[.='Delete'] >> nth=0
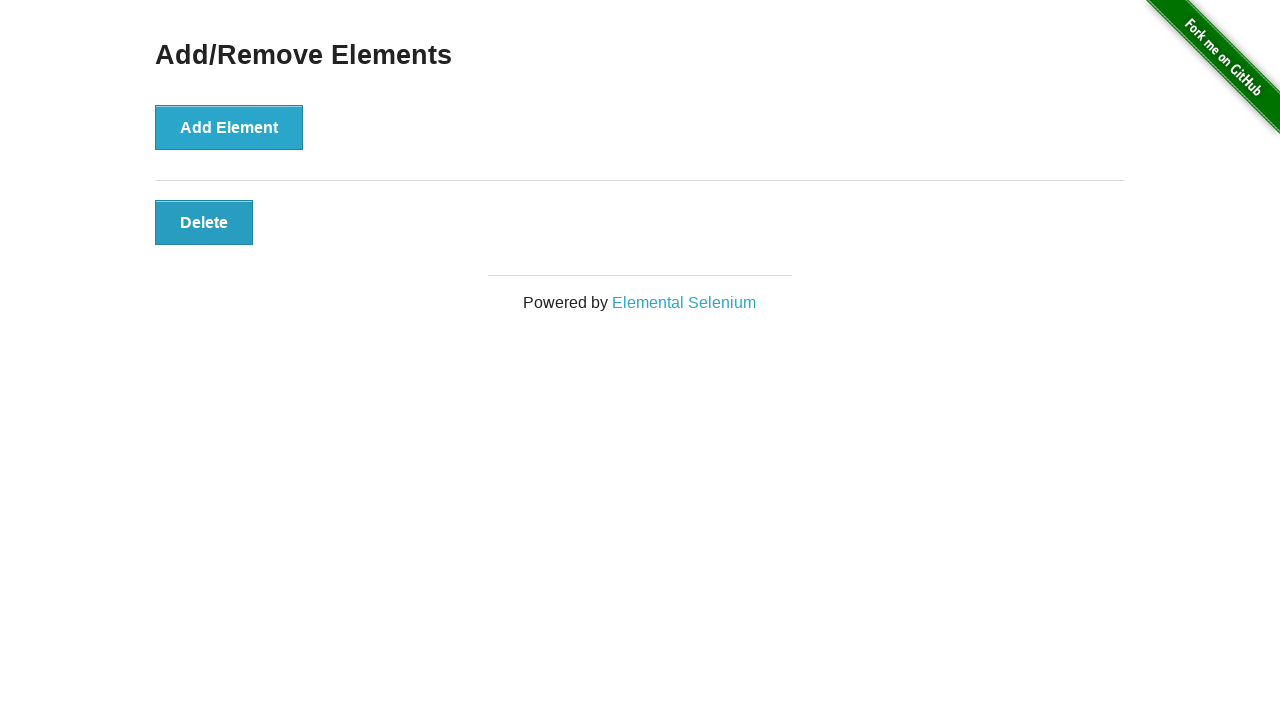

Clicked first 'Delete' button to remove element (iteration 20/20) at (204, 222) on xpath=//button[.='Delete'] >> nth=0
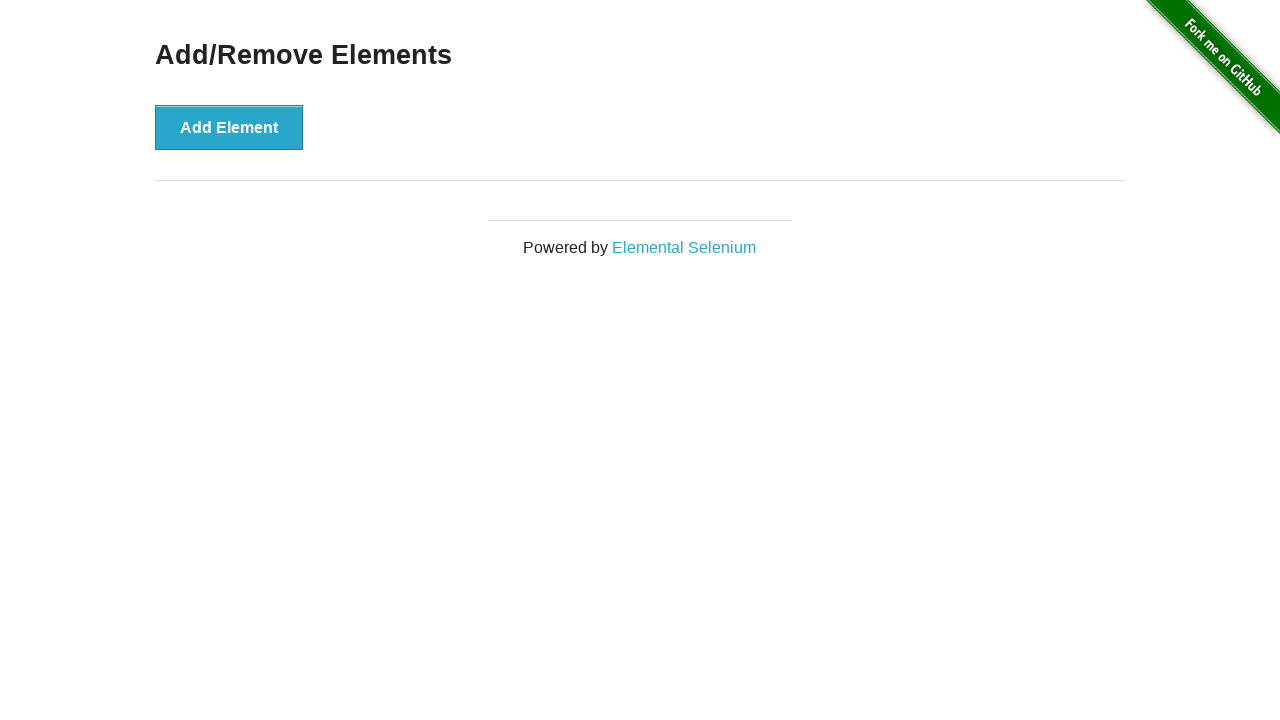

Counted 0 delete buttons remaining after deletion
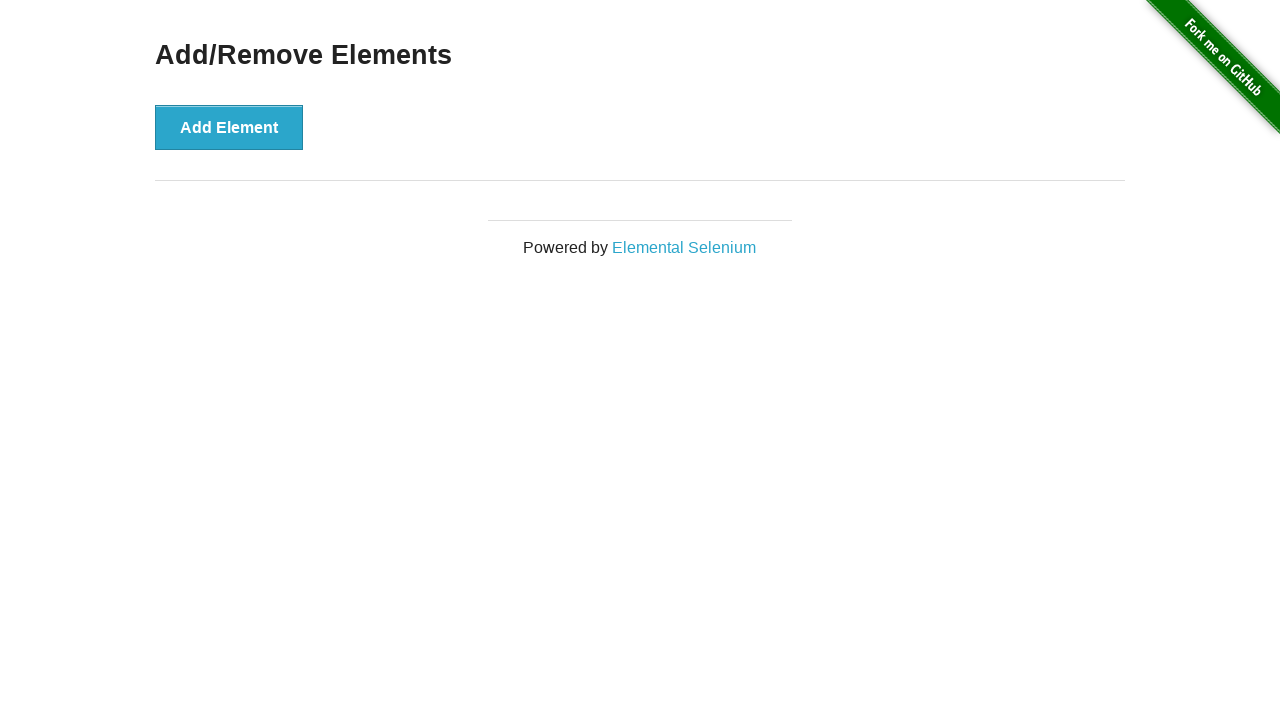

Assertion passed: all 20 elements were successfully deleted
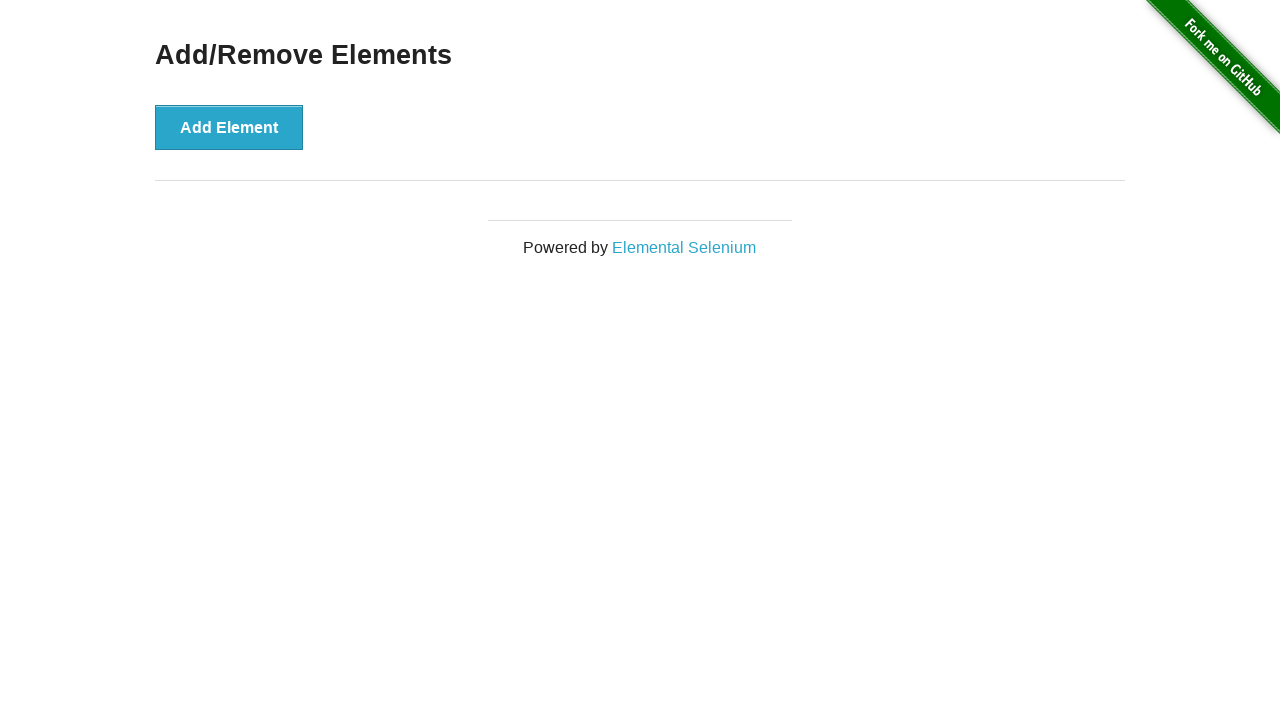

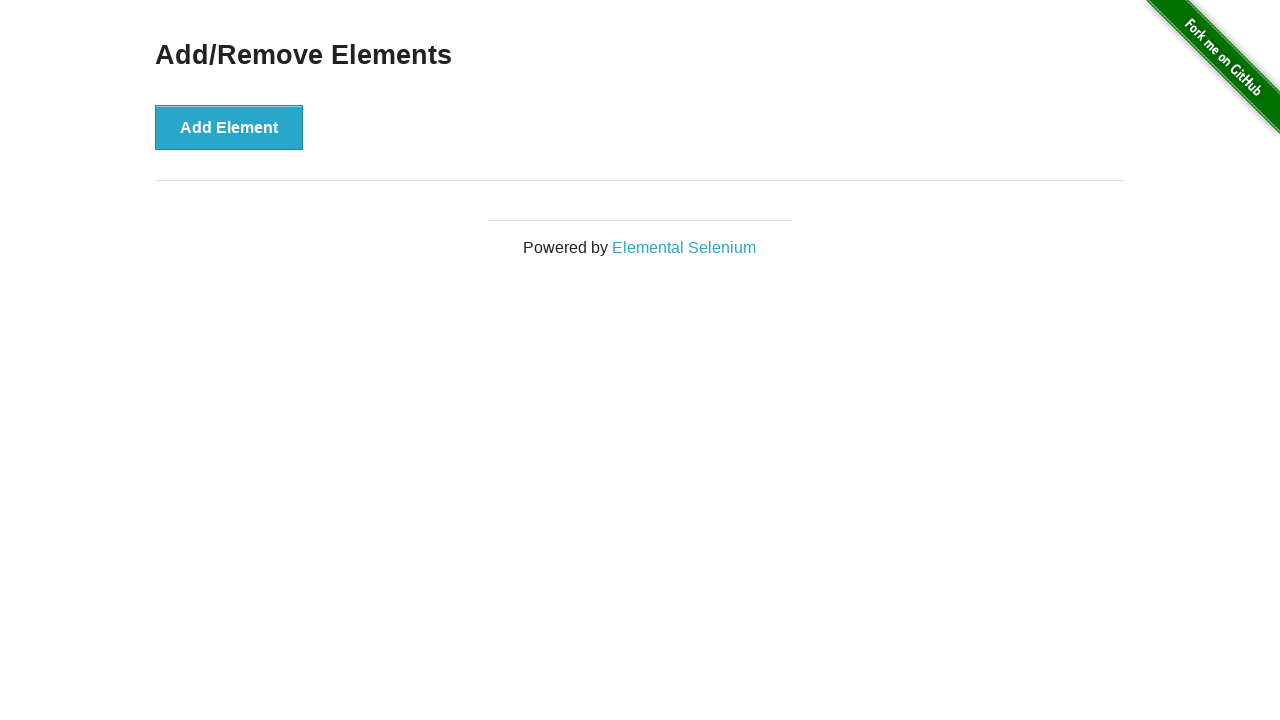